Verifies product names, prices, and buttons are displayed on the Achievement Medals page

Starting URL: https://www.glendale.com

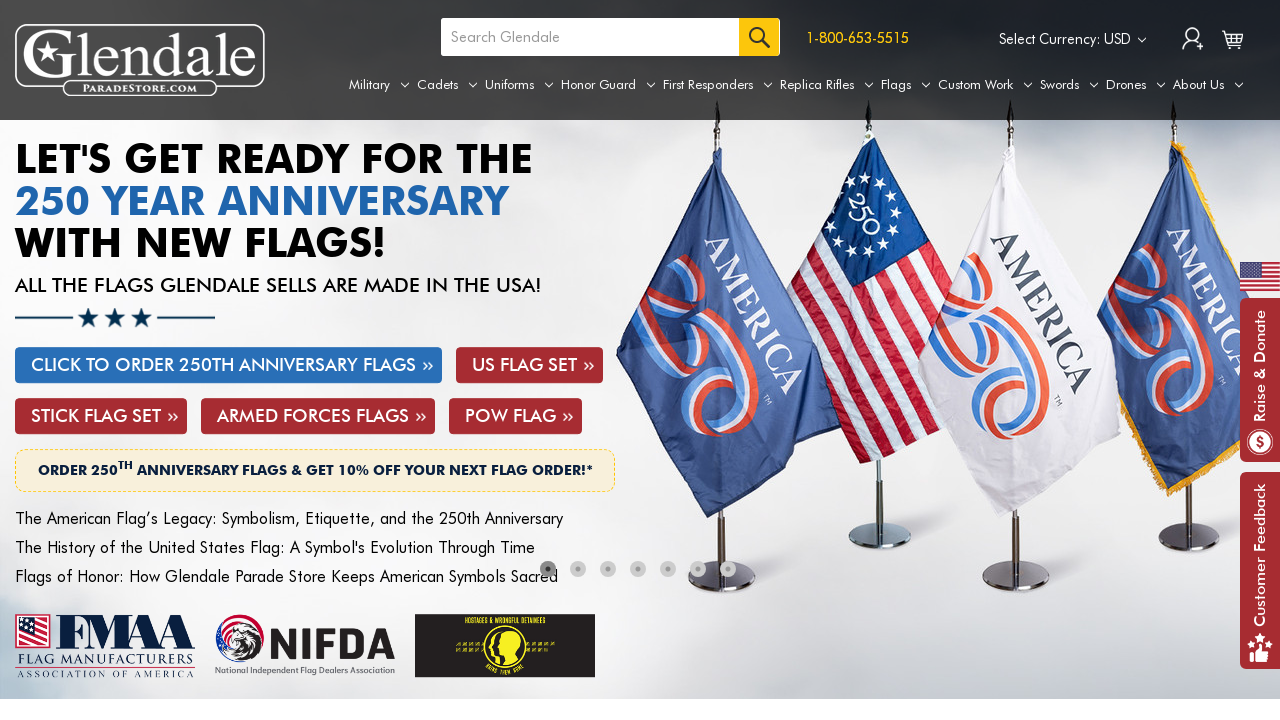

Hovered over Uniforms tab to reveal submenu at (519, 85) on xpath=//a[@aria-label='Uniforms']
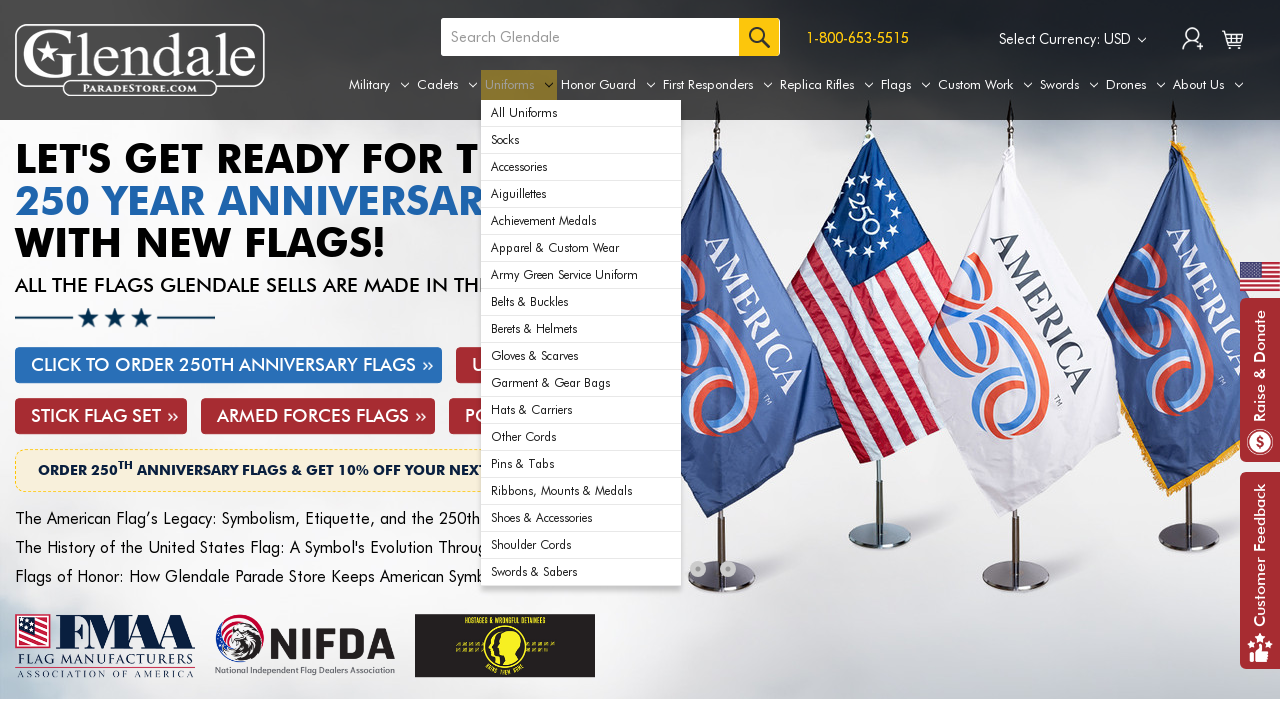

Clicked on Achievement Medals link from uniforms submenu at (581, 221) on xpath=//div[@id='navPages-29']/ul[@class='navPage-subMenu-list']/li[5]/a
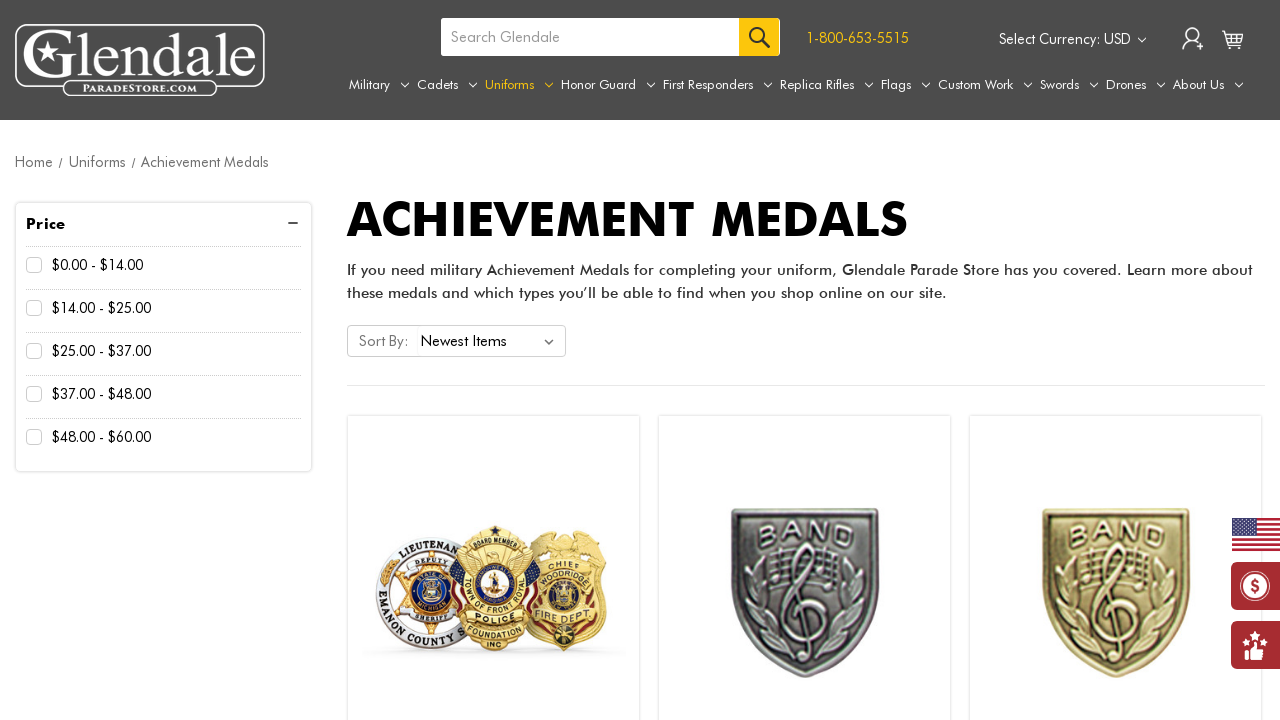

Located all product name elements on Achievement Medals page
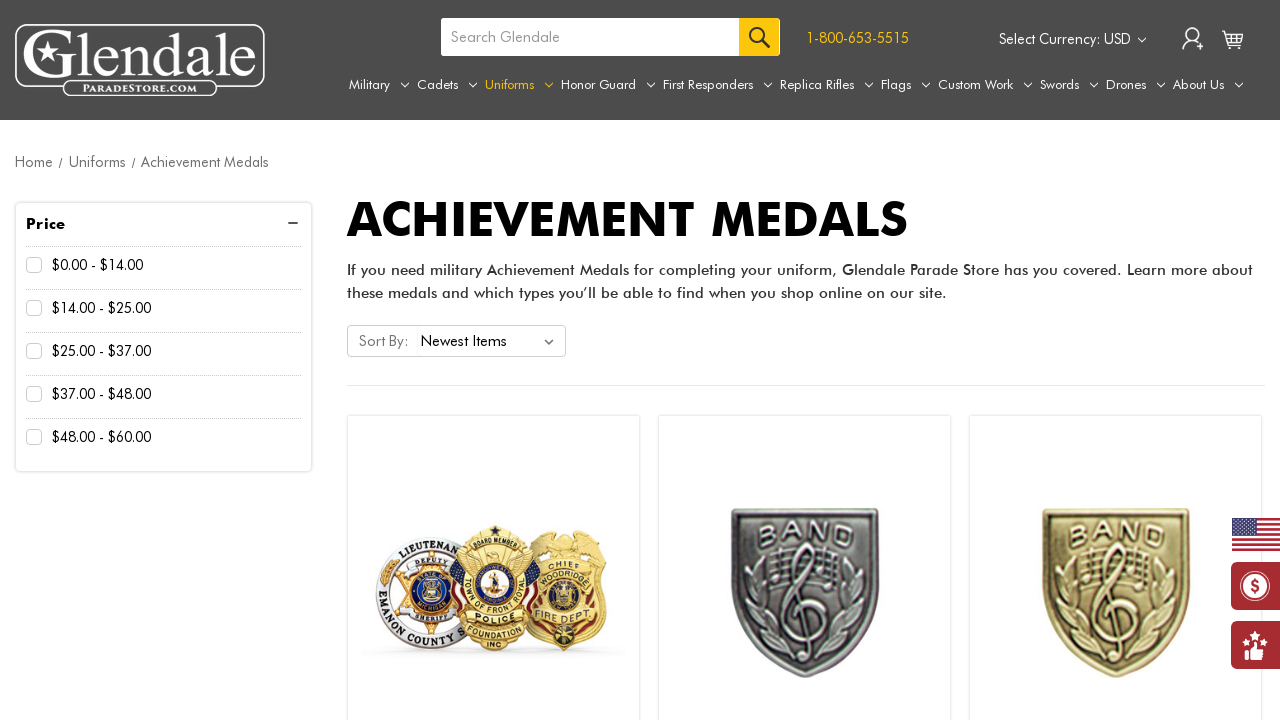

Verified product name 1 is visible
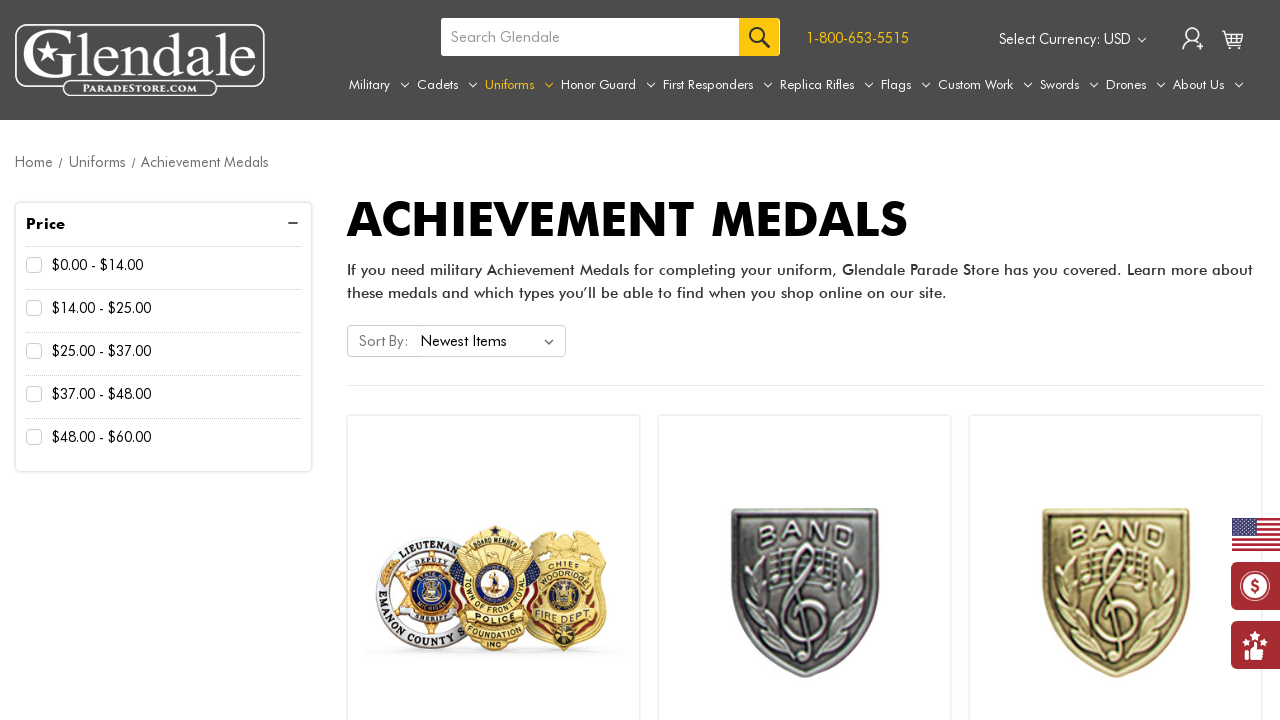

Verified product name 2 is visible
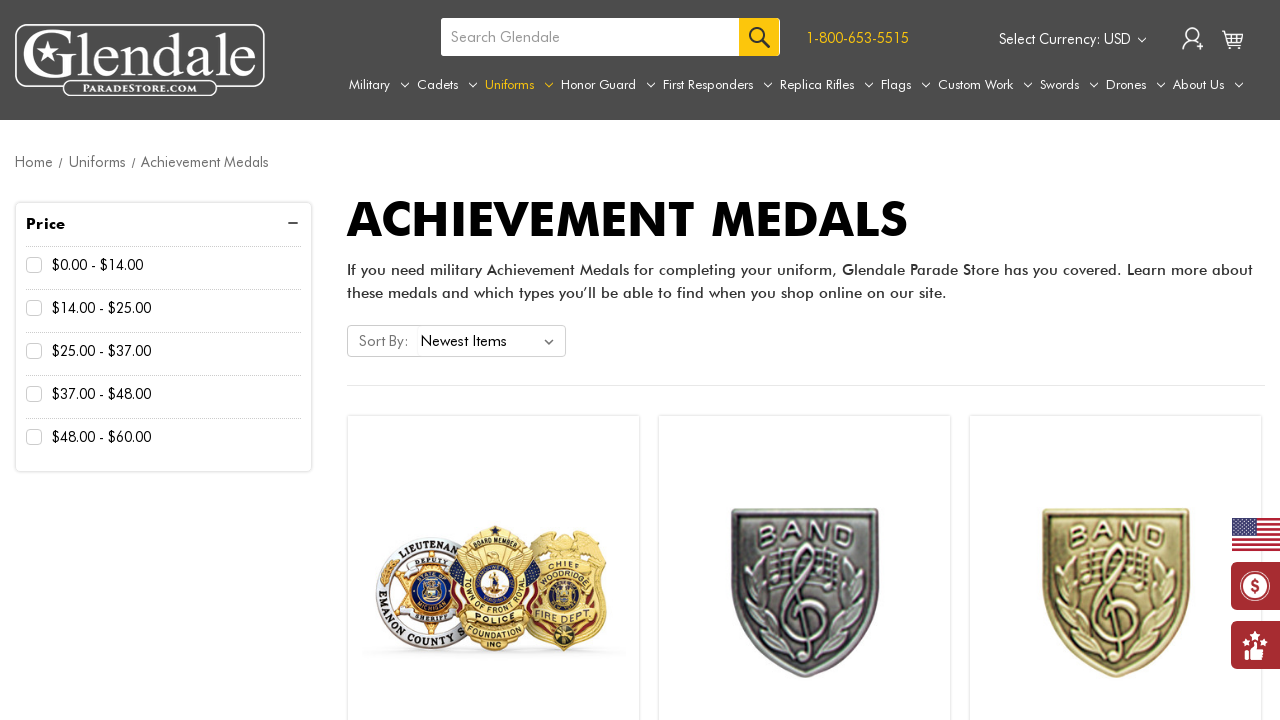

Verified product name 3 is visible
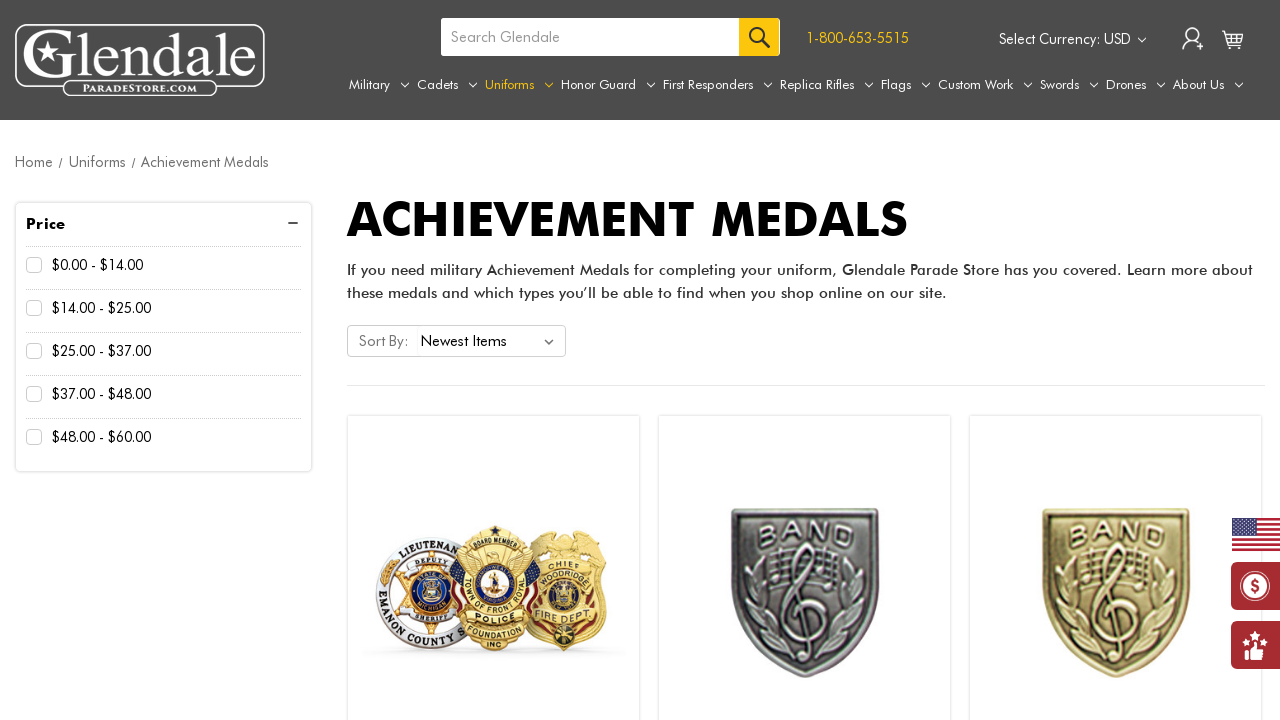

Verified product name 4 is visible
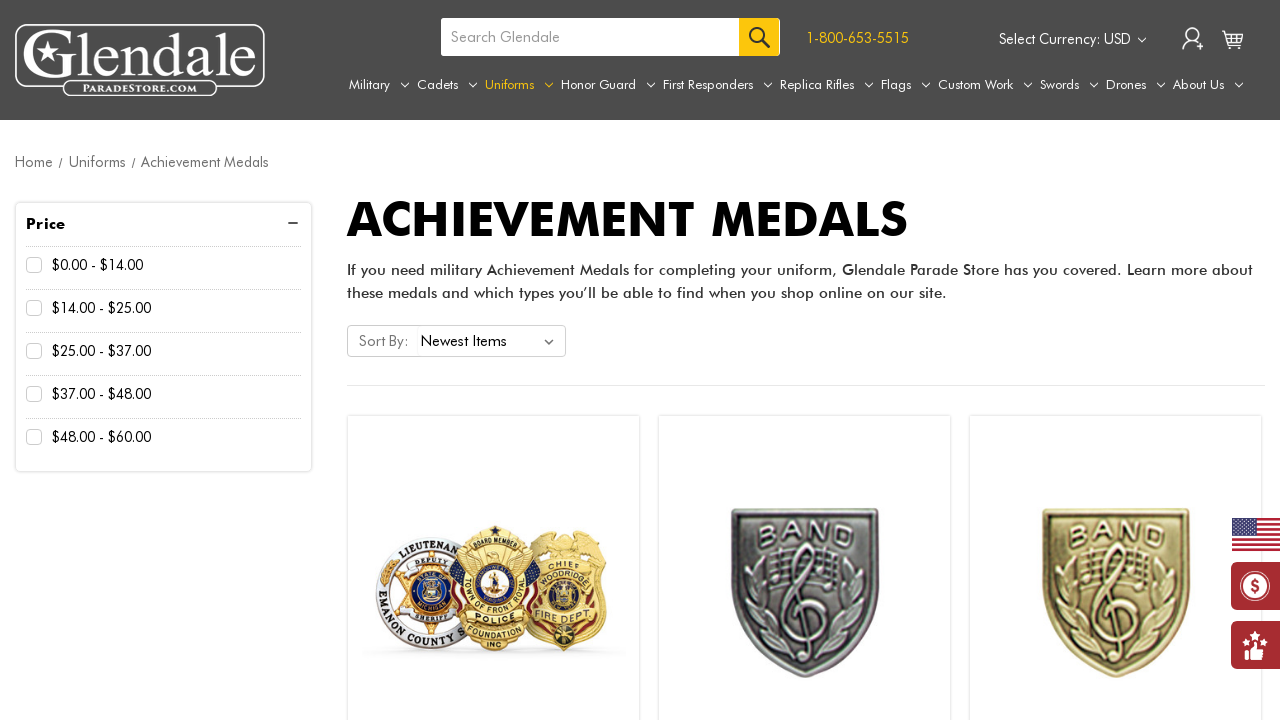

Verified product name 5 is visible
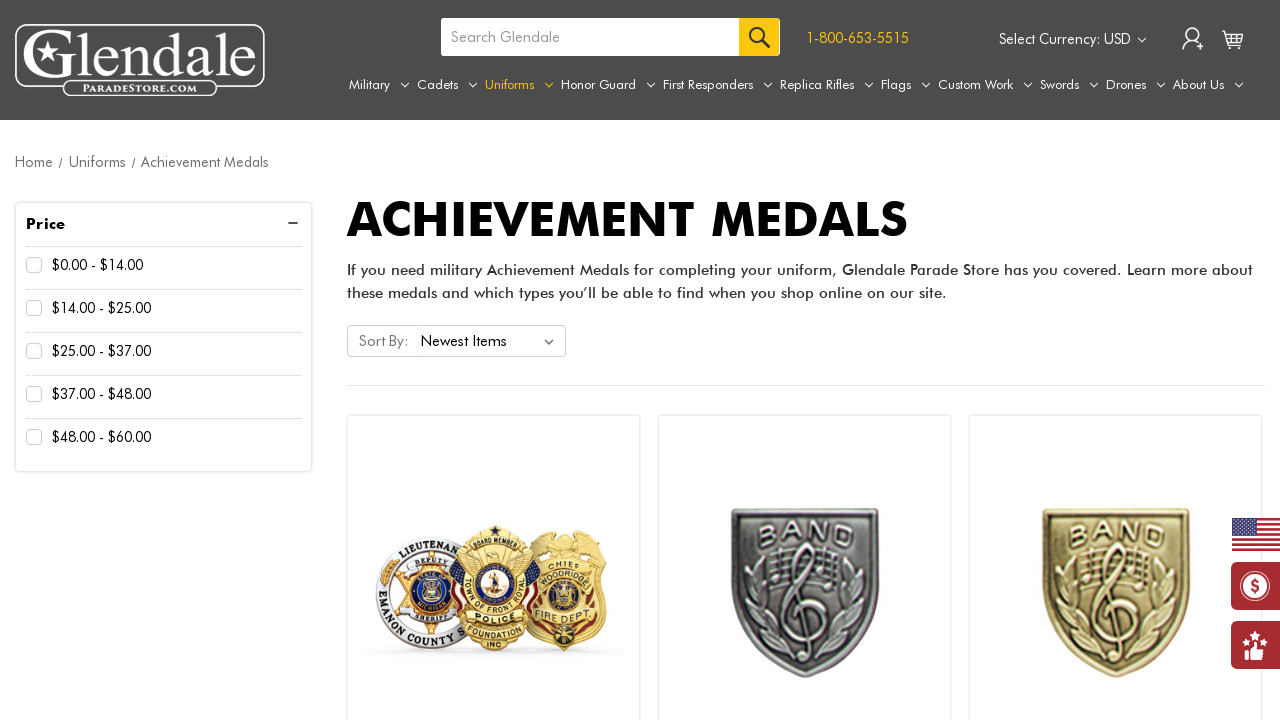

Verified product name 6 is visible
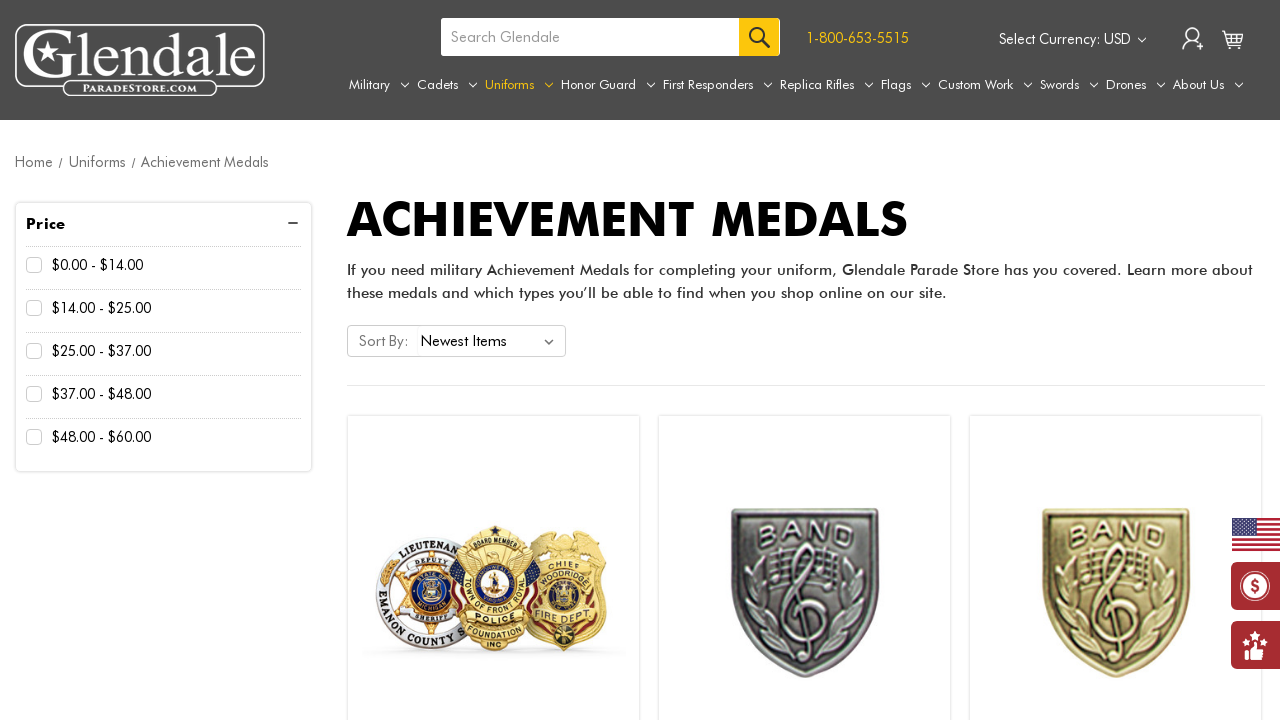

Verified product name 7 is visible
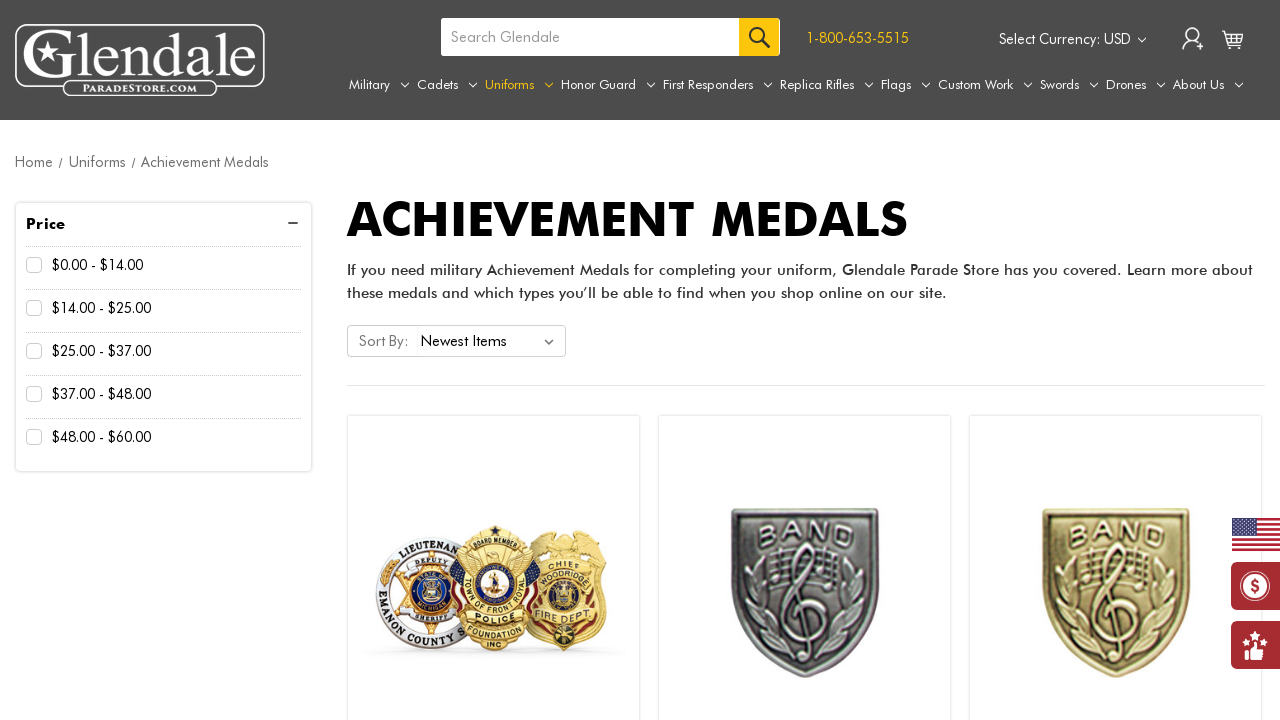

Verified product name 8 is visible
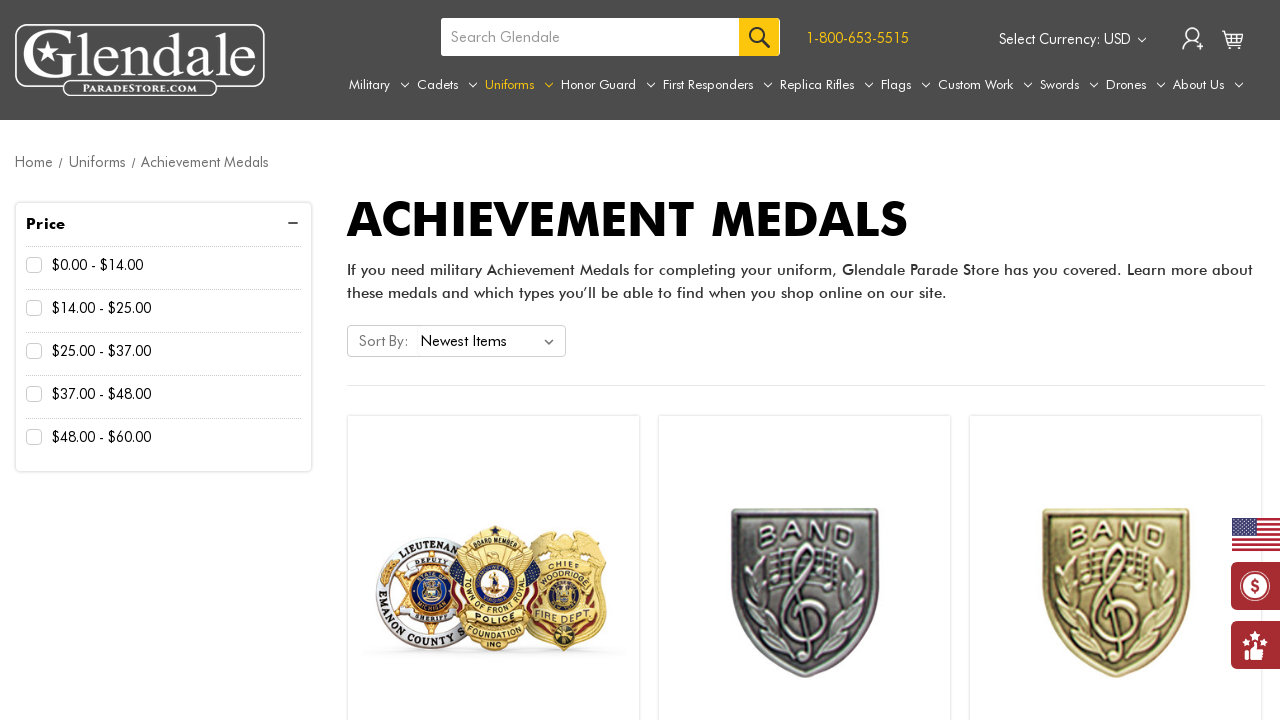

Verified product name 9 is visible
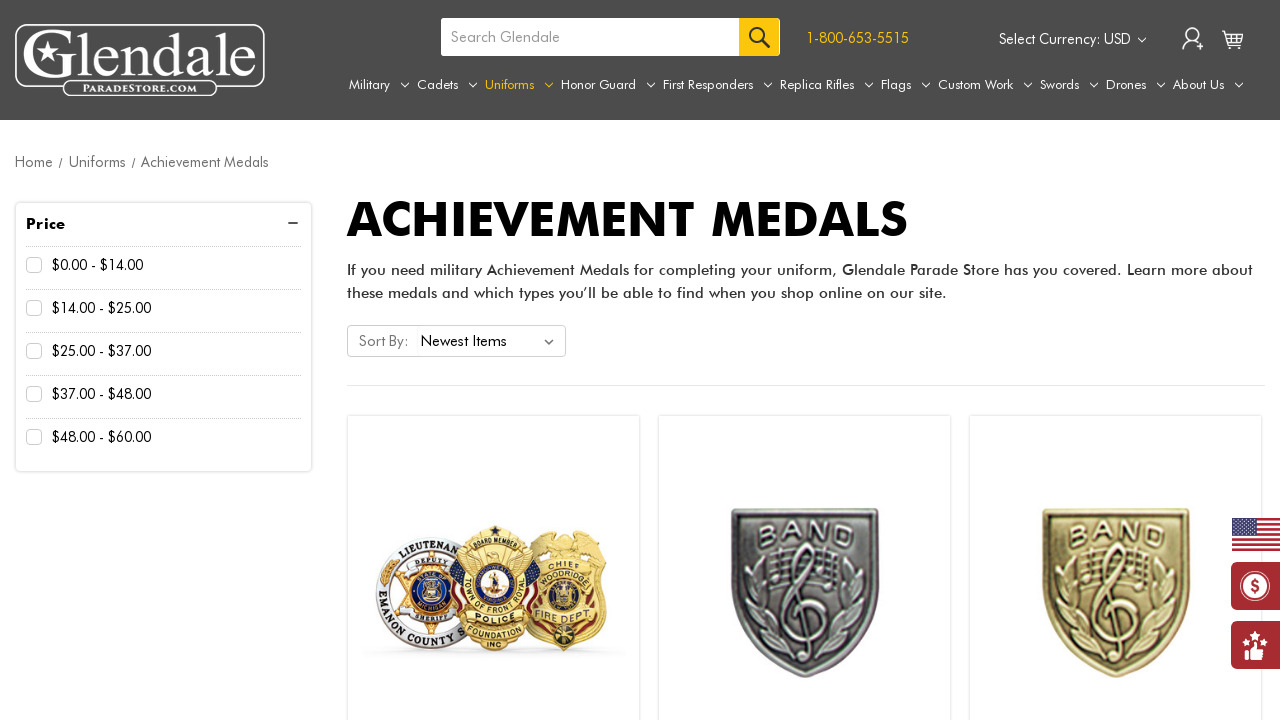

Verified product name 10 is visible
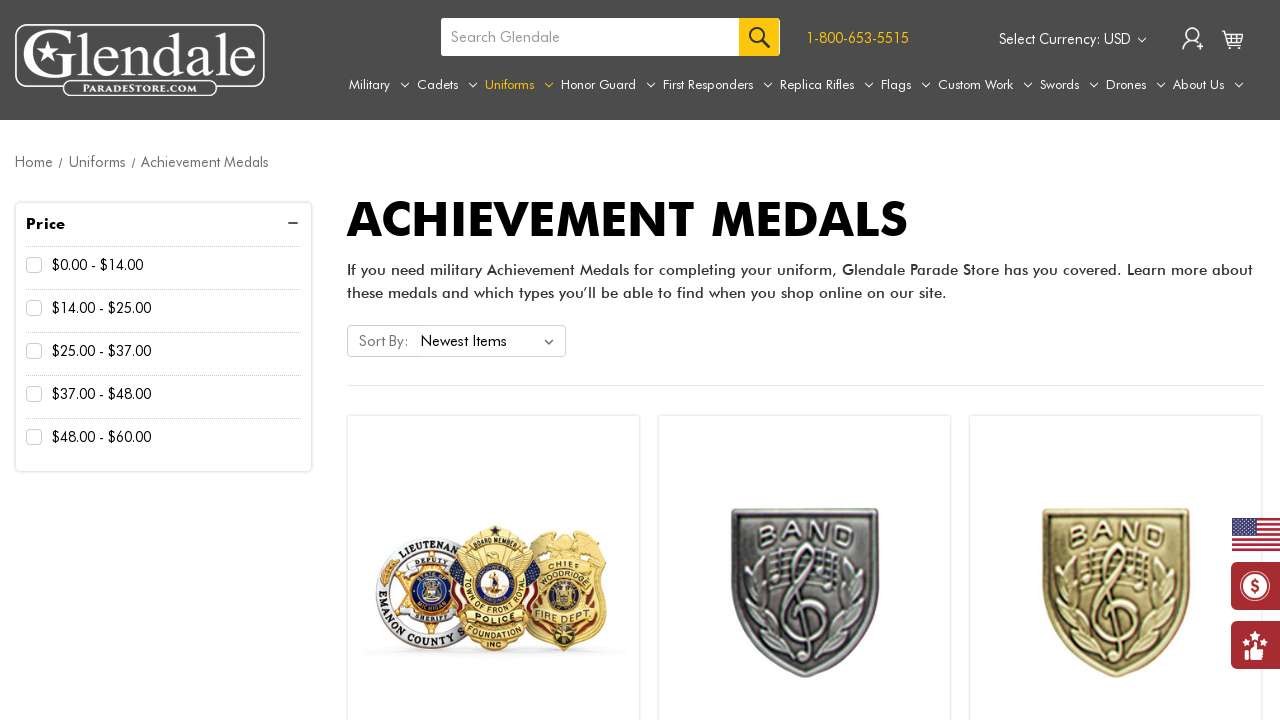

Verified product name 11 is visible
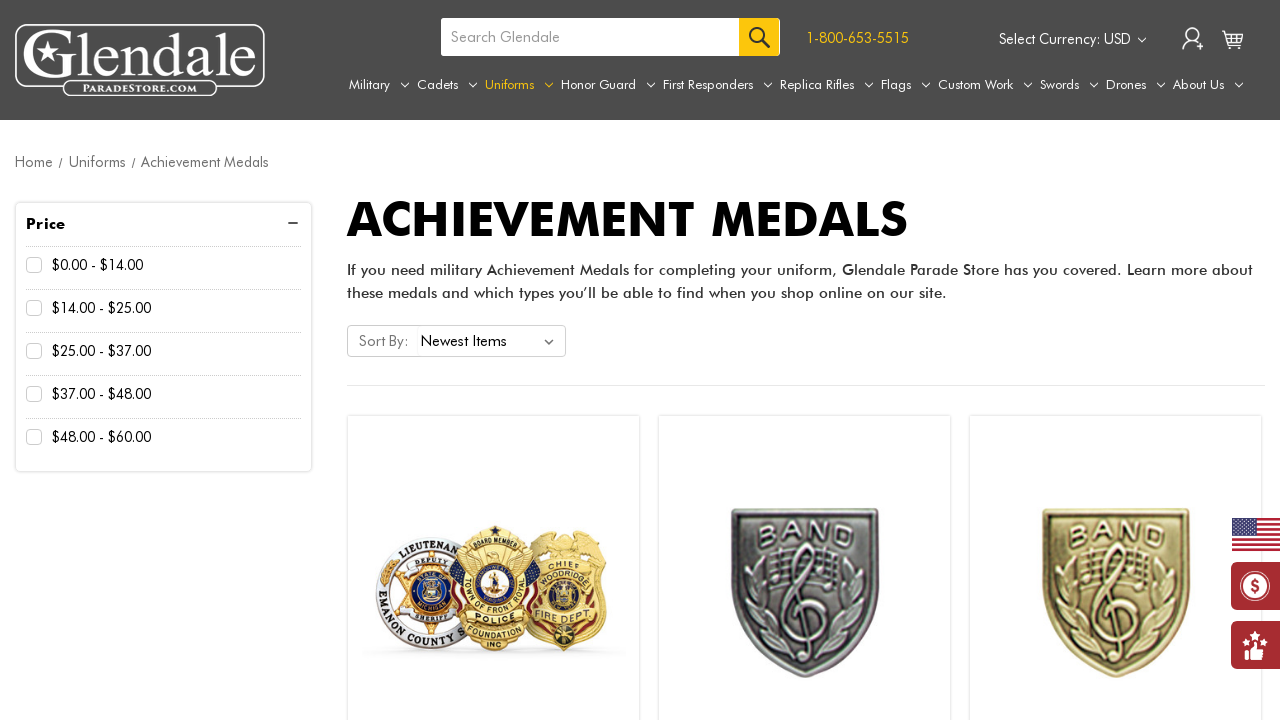

Verified product name 12 is visible
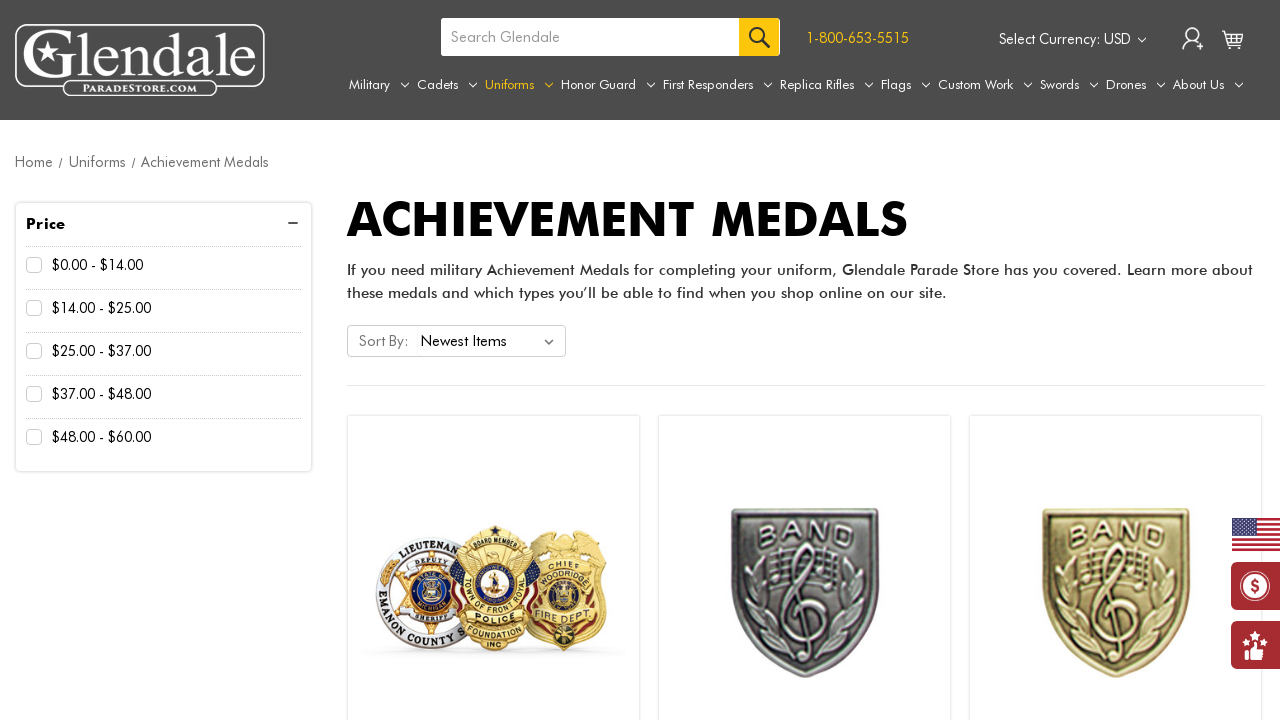

Verified product name 13 is visible
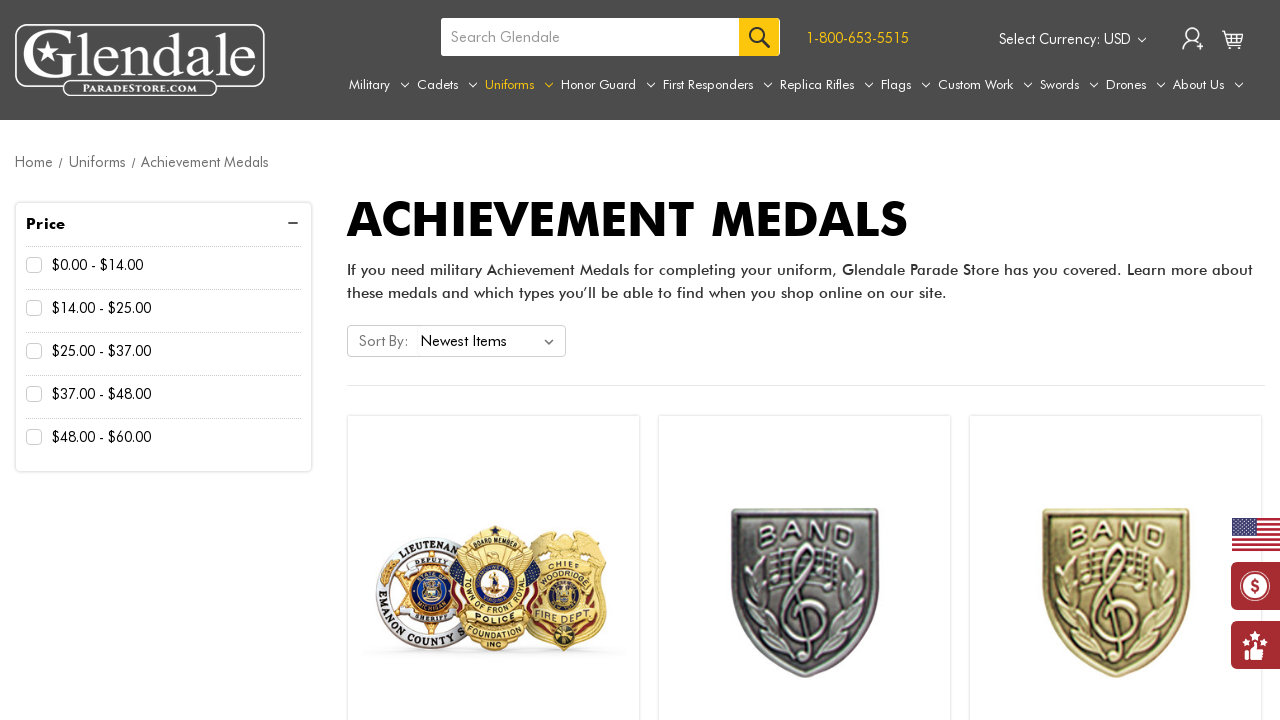

Verified product name 14 is visible
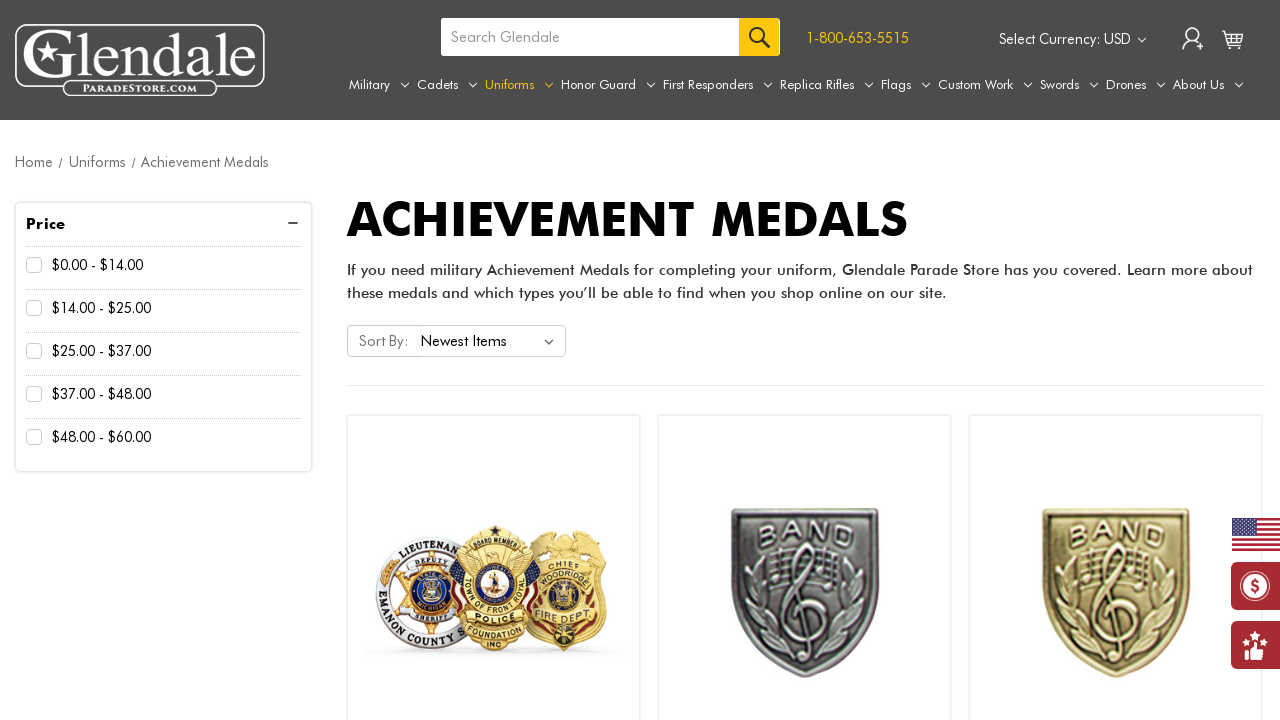

Verified product name 15 is visible
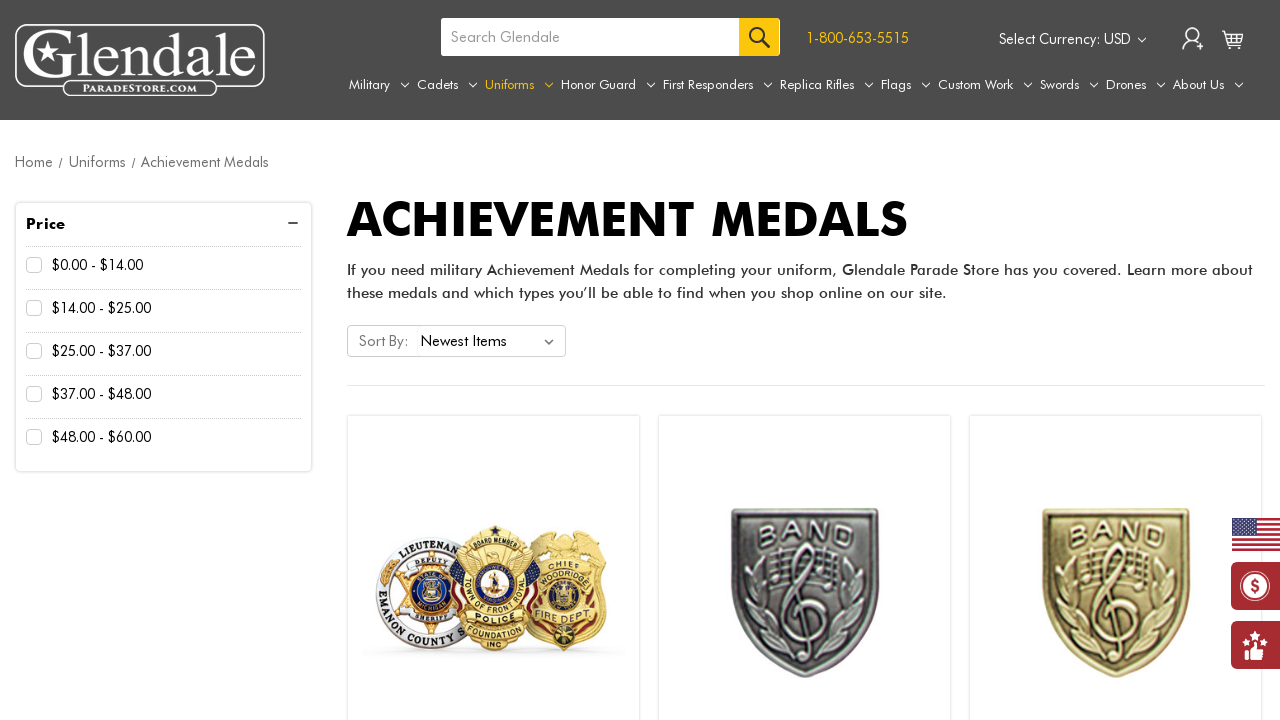

Located all product price elements on Achievement Medals page
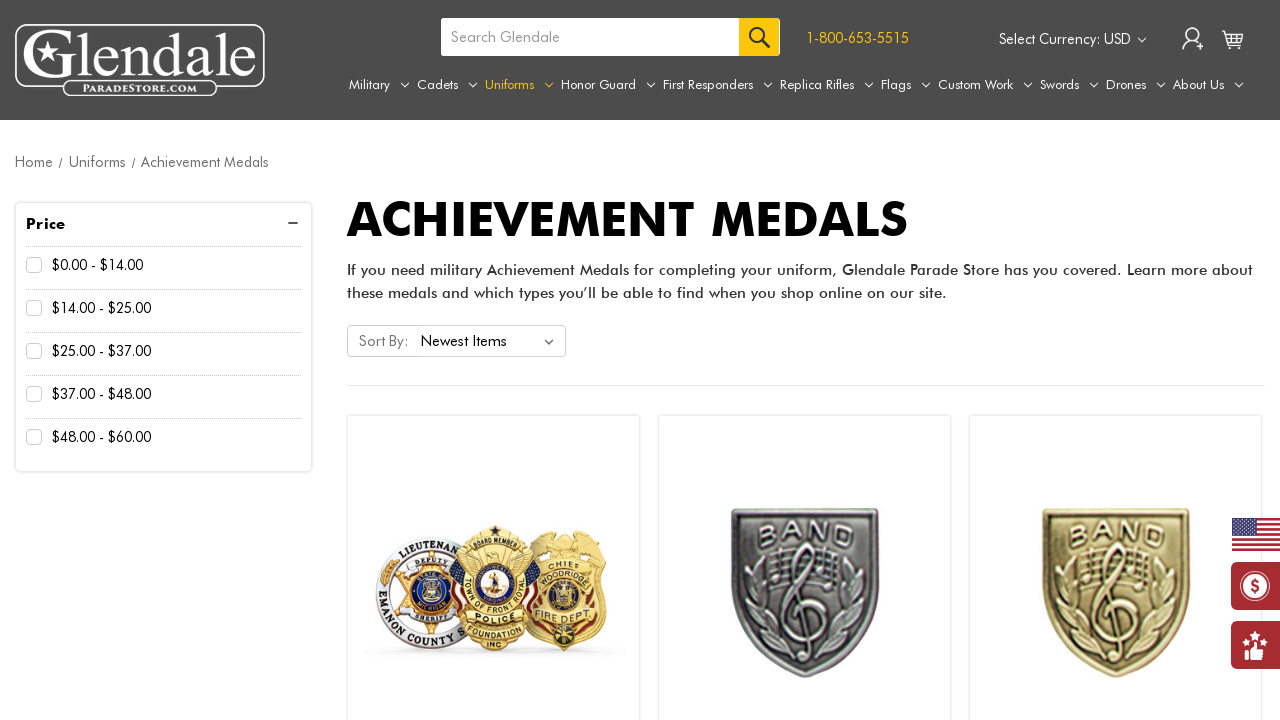

Verified product price 1 is visible
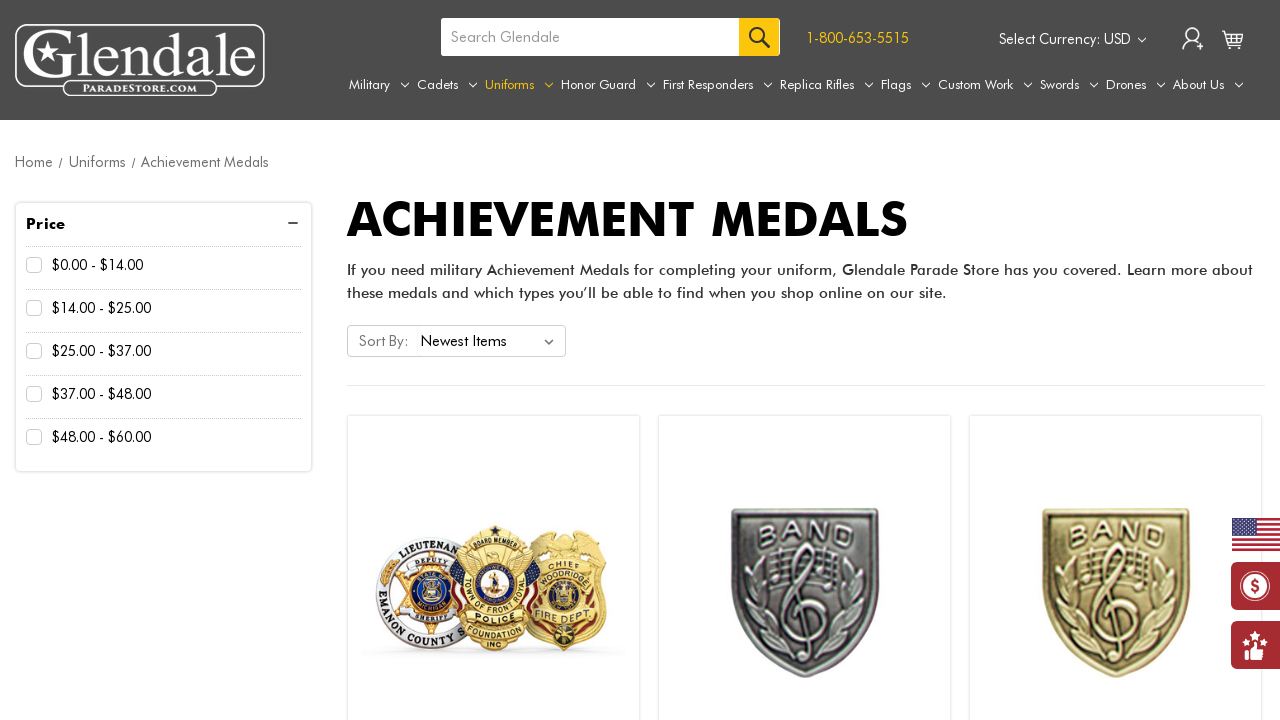

Verified product price 2 is visible
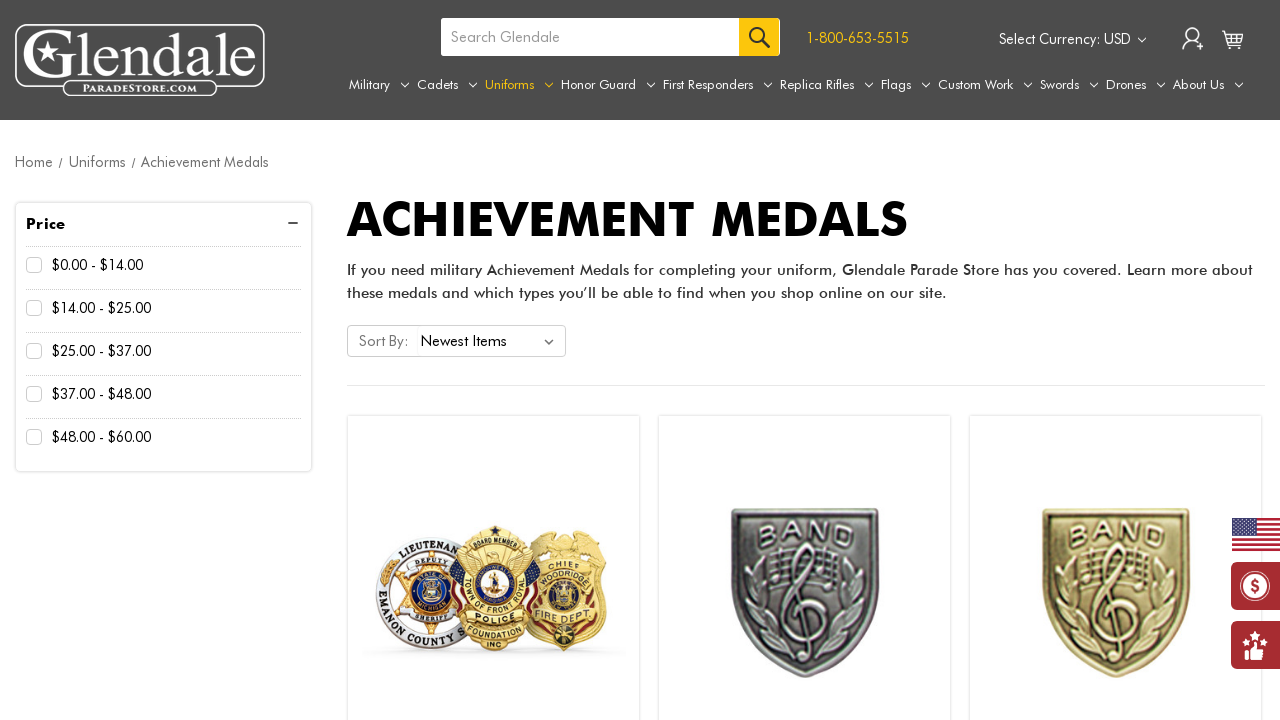

Verified product price 3 is visible
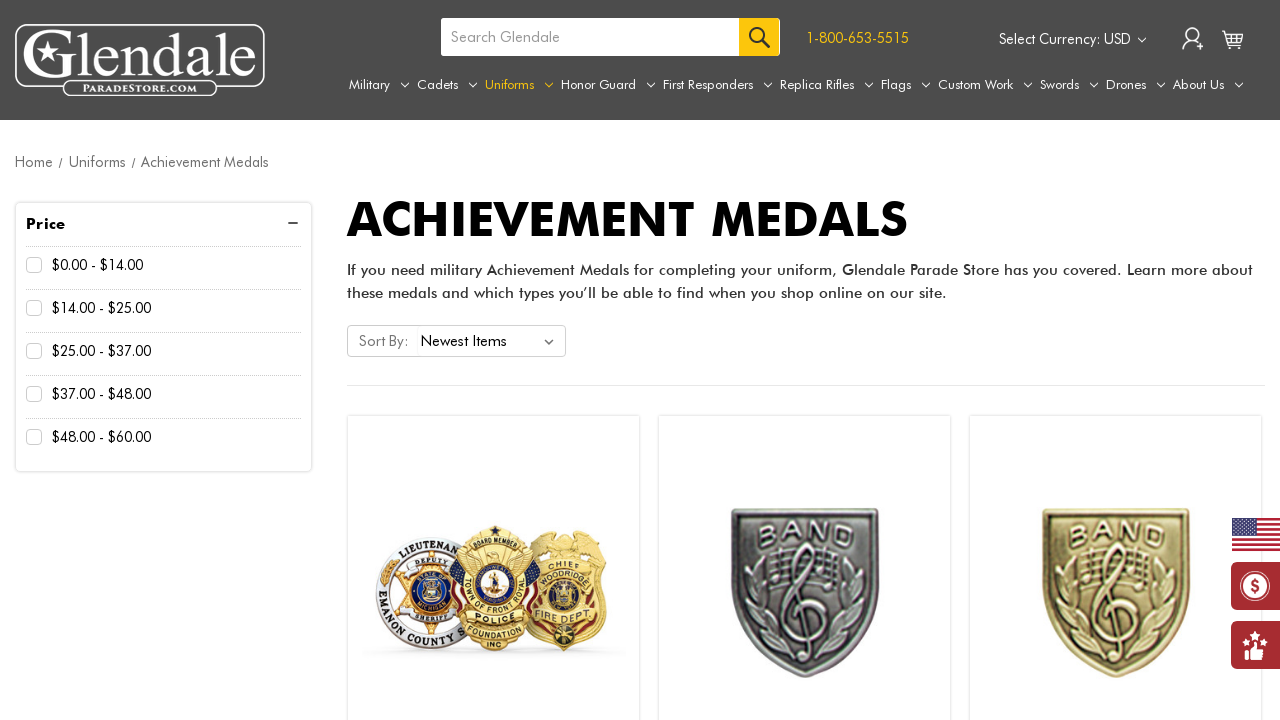

Verified product price 4 is visible
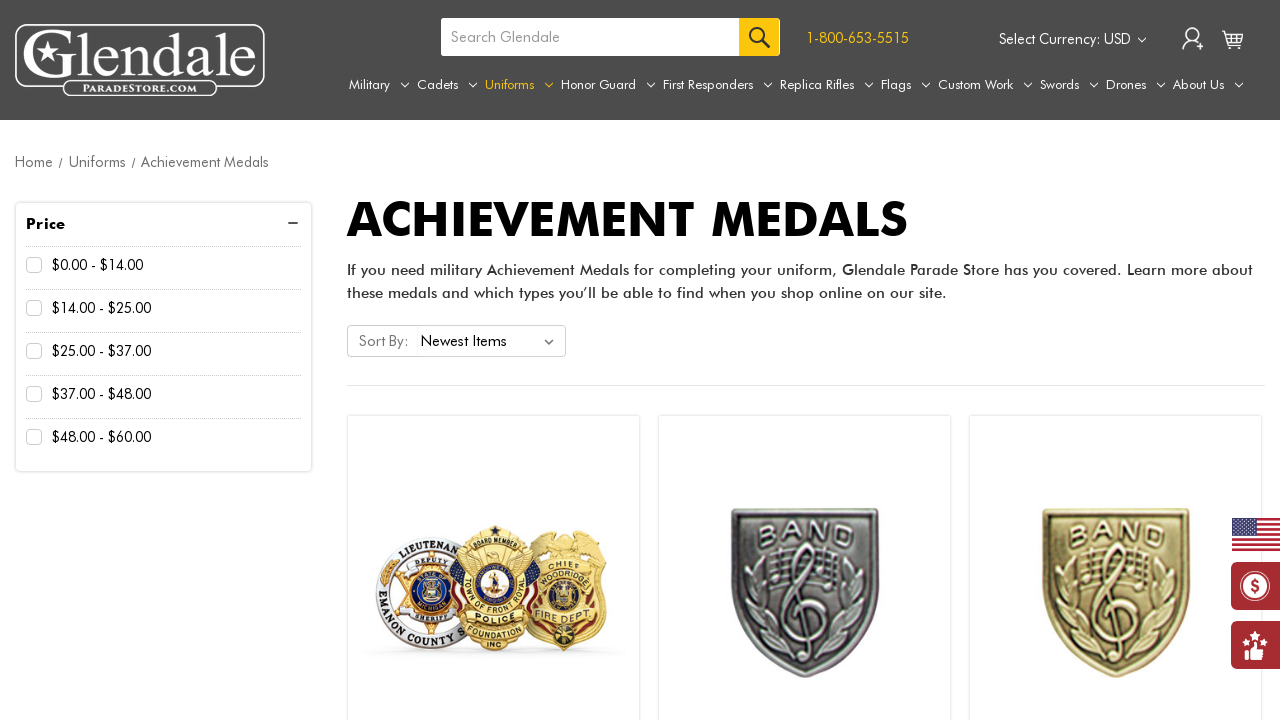

Verified product price 5 is visible
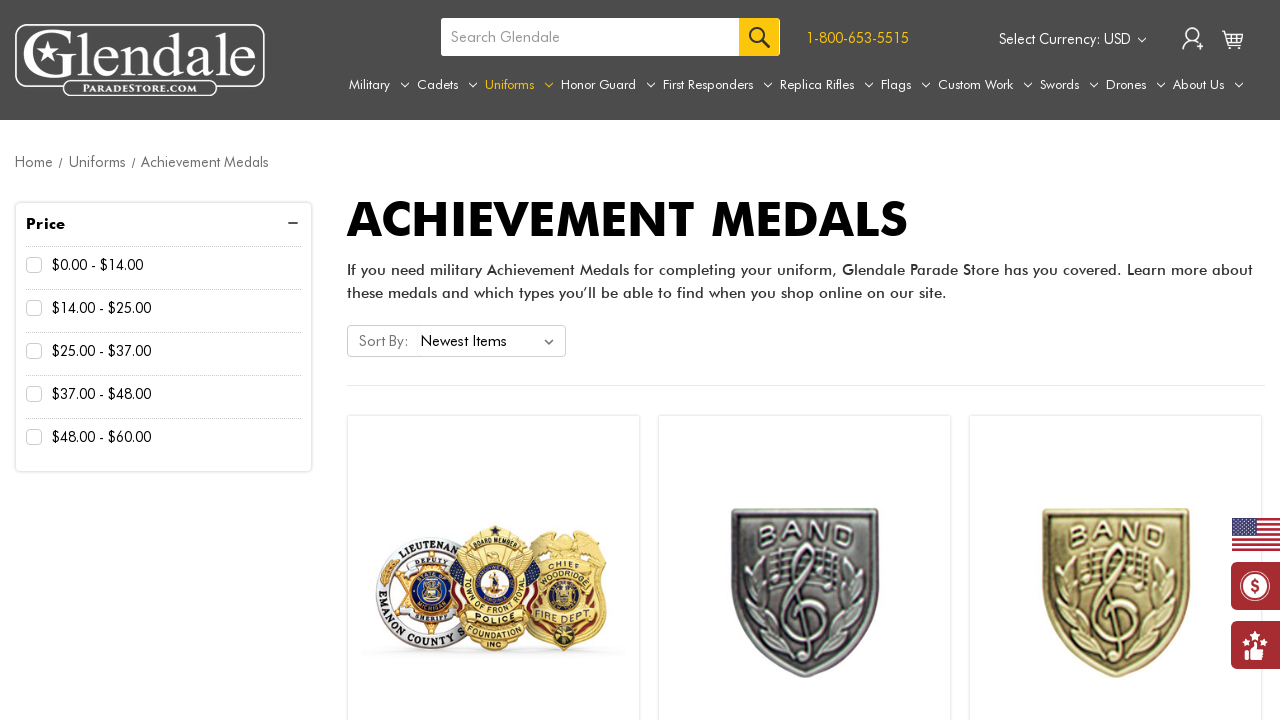

Verified product price 6 is visible
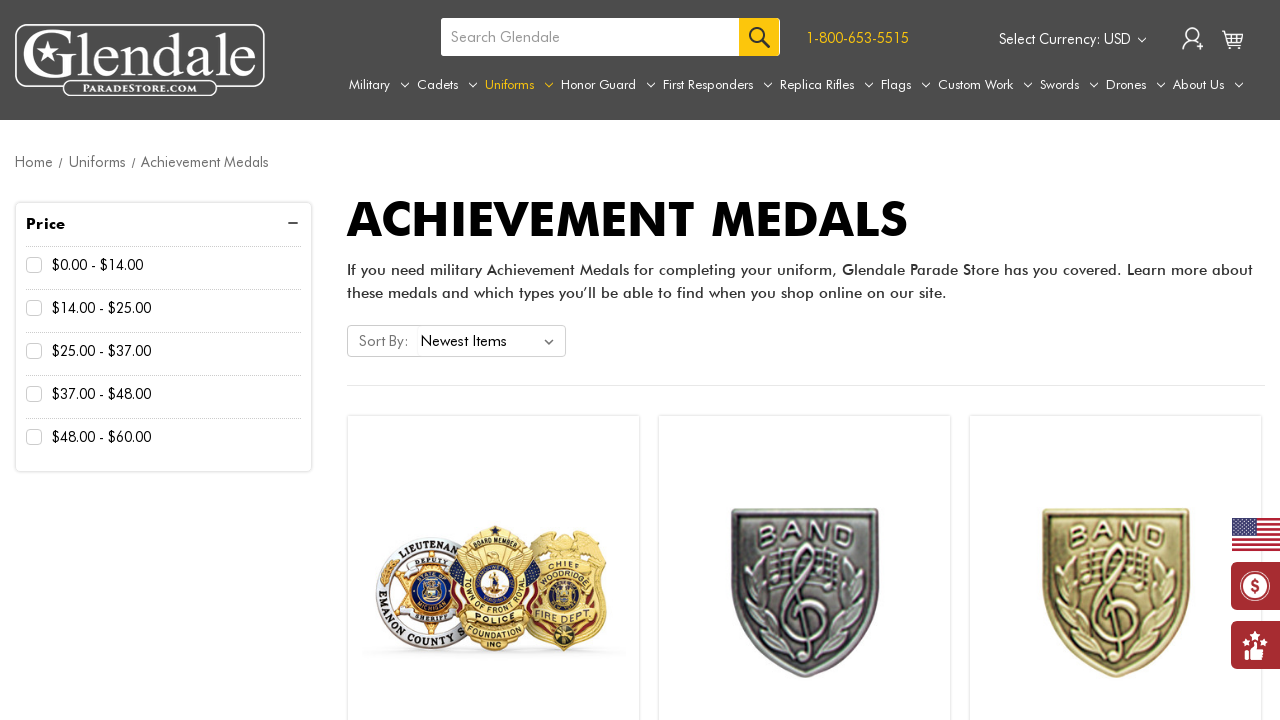

Verified product price 7 is visible
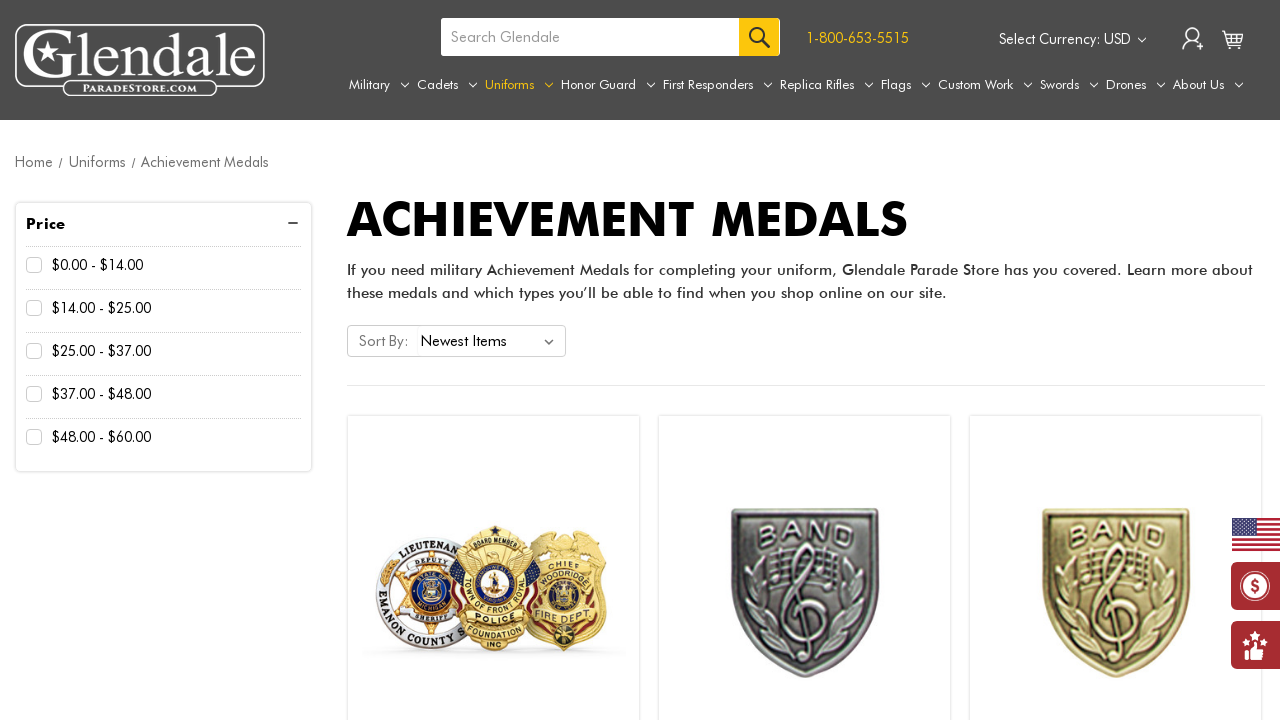

Verified product price 8 is visible
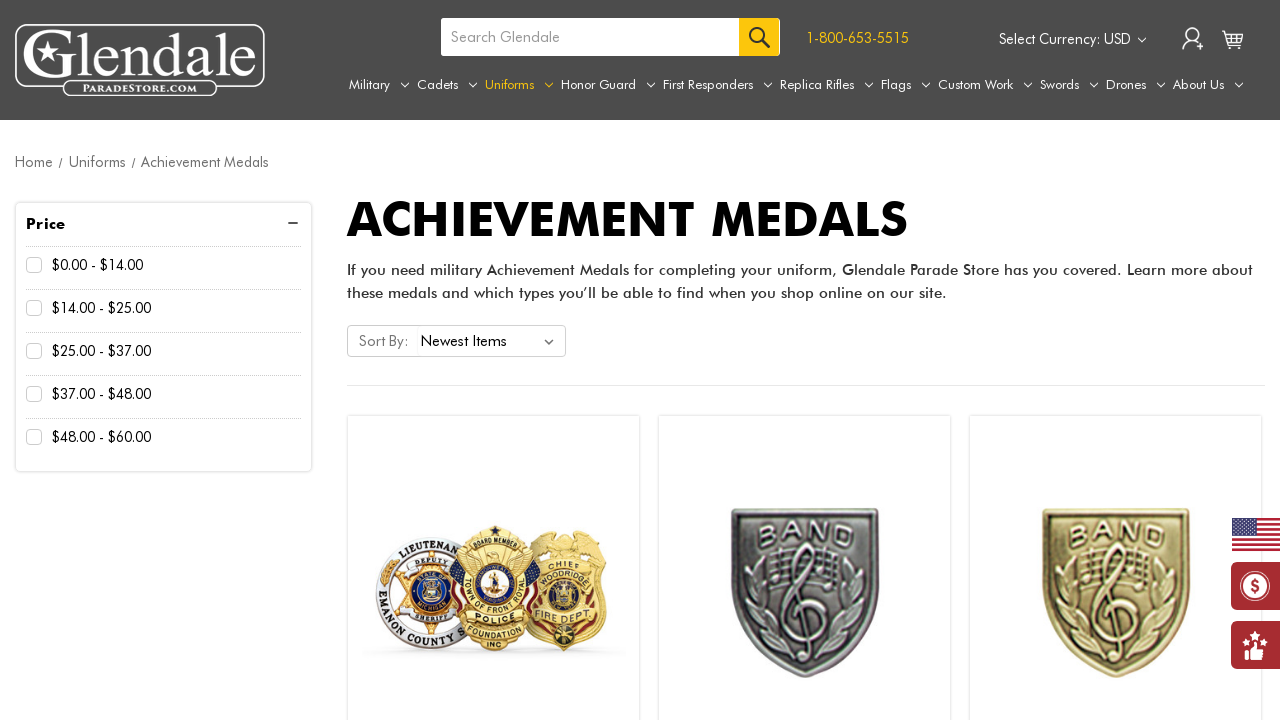

Verified product price 9 is visible
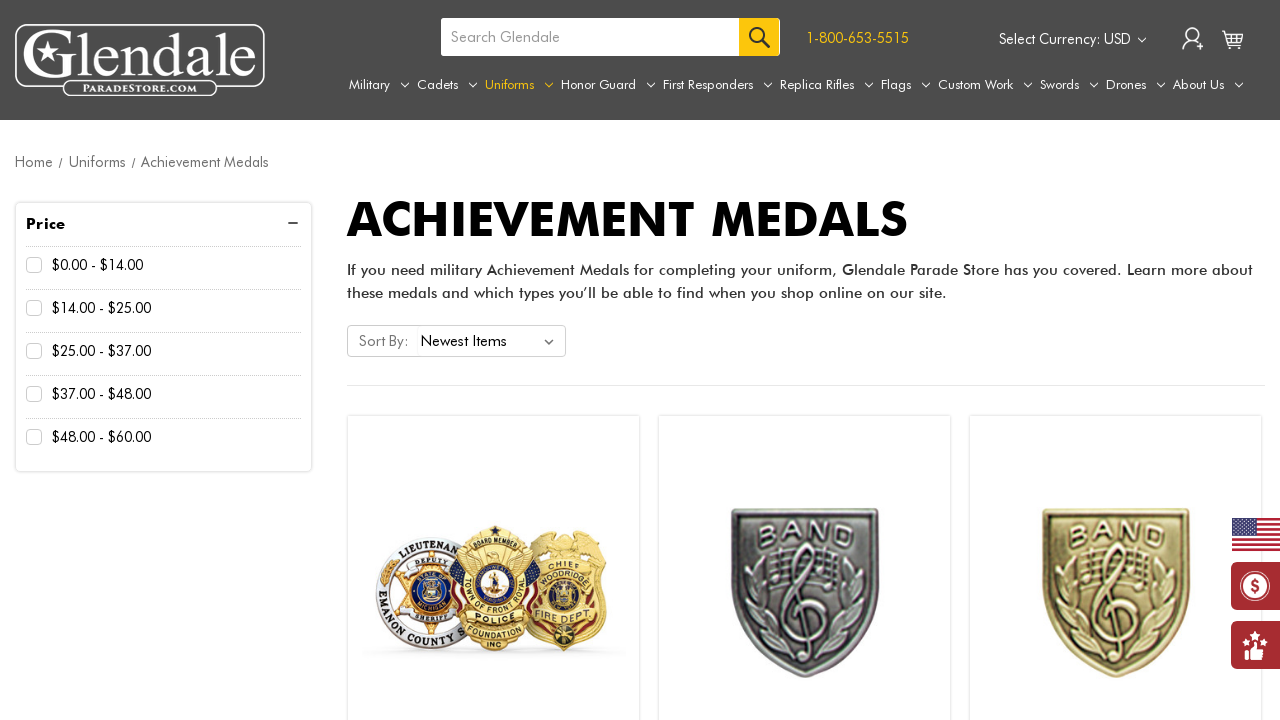

Verified product price 10 is visible
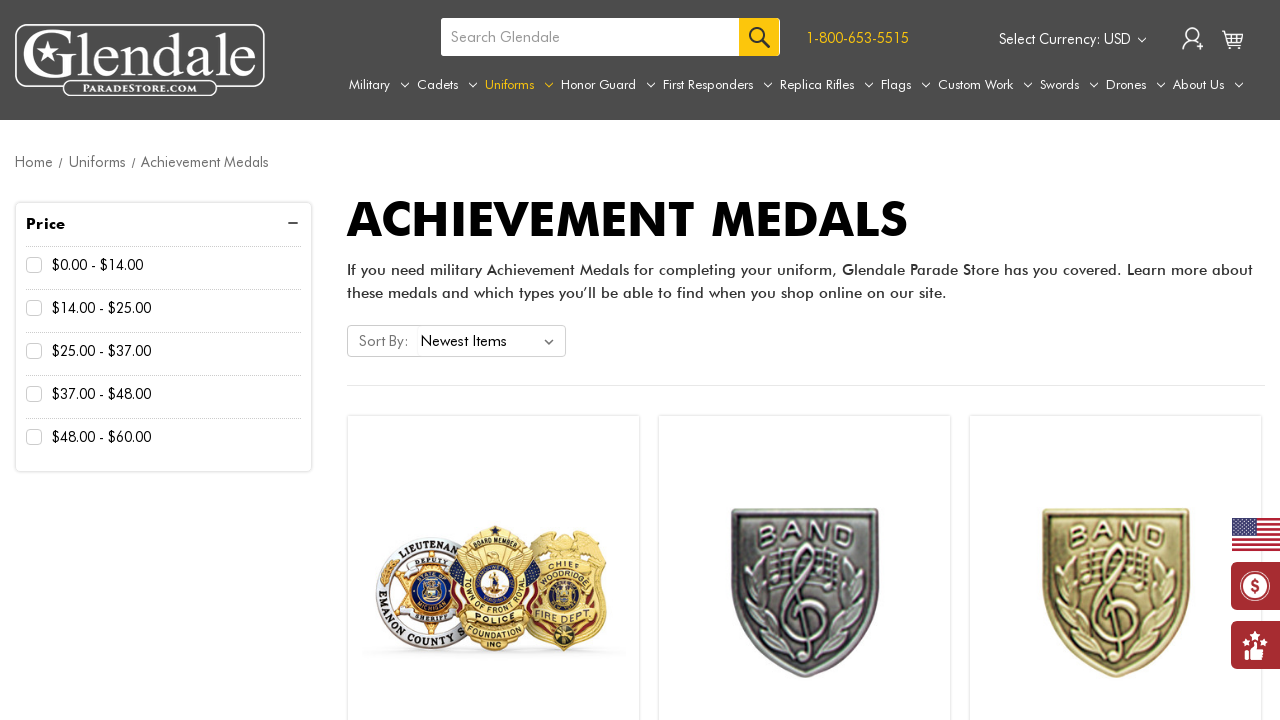

Verified product price 11 is visible
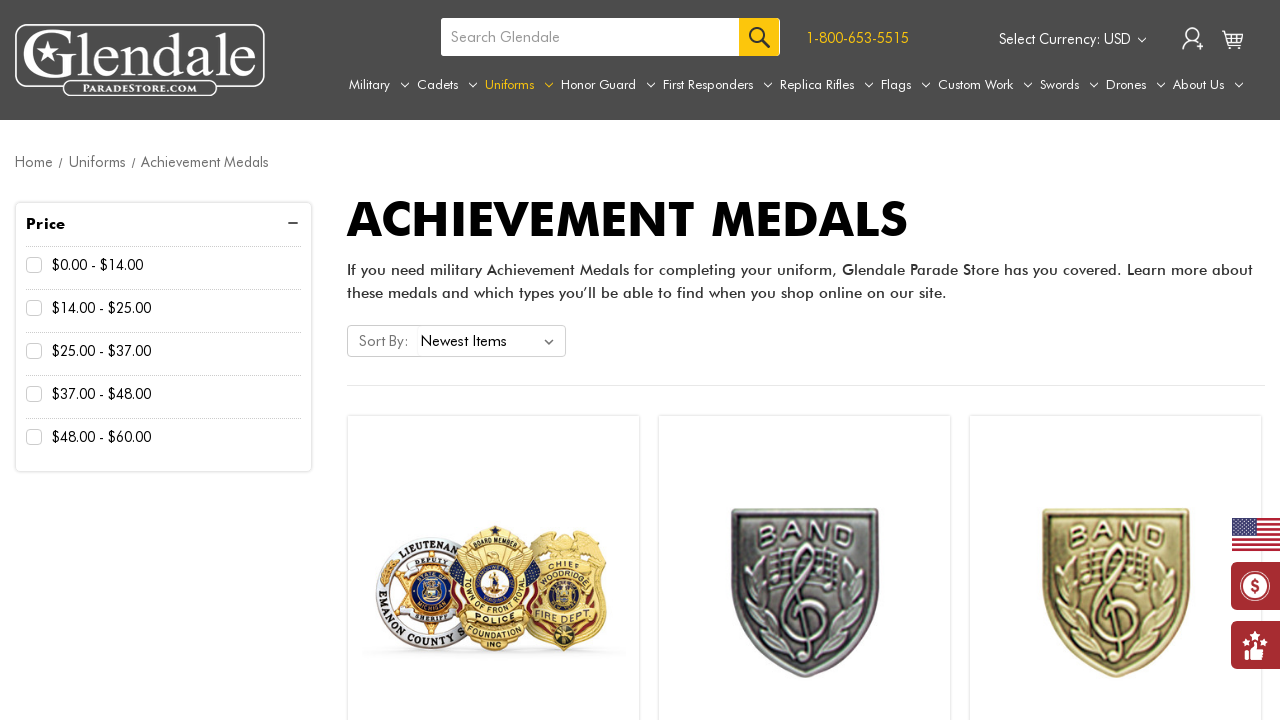

Verified product price 12 is visible
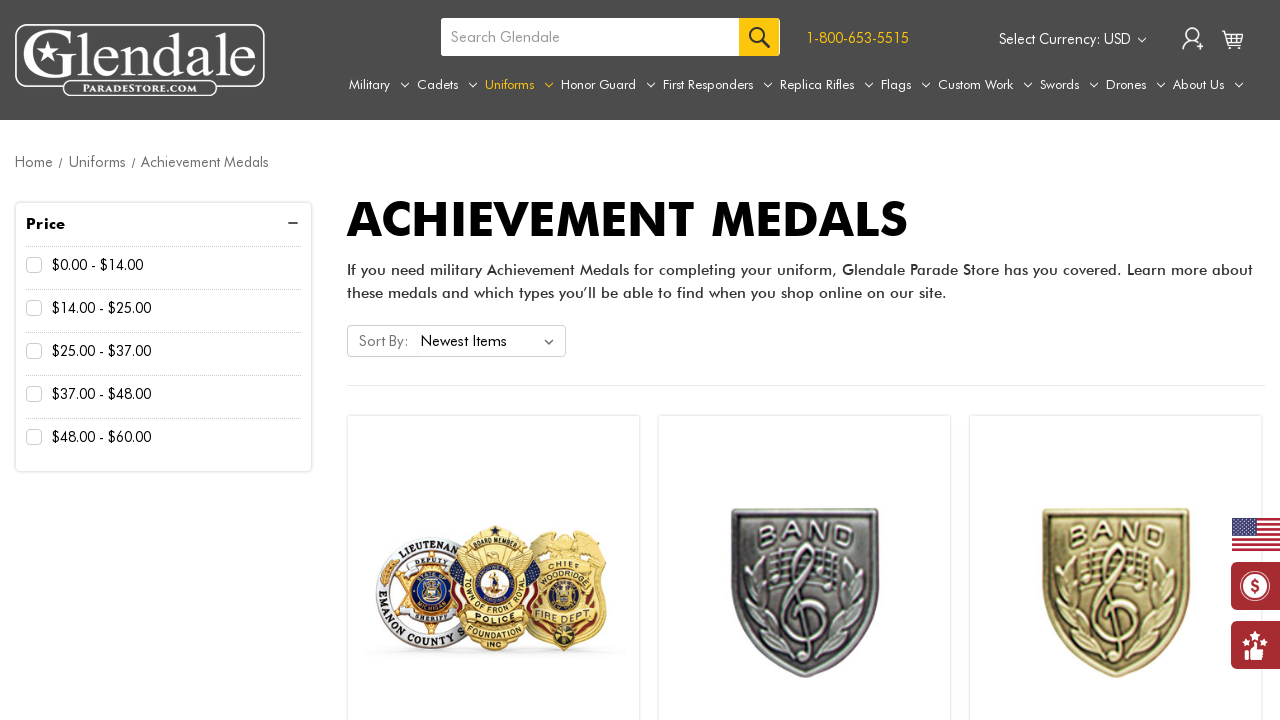

Verified product price 13 is visible
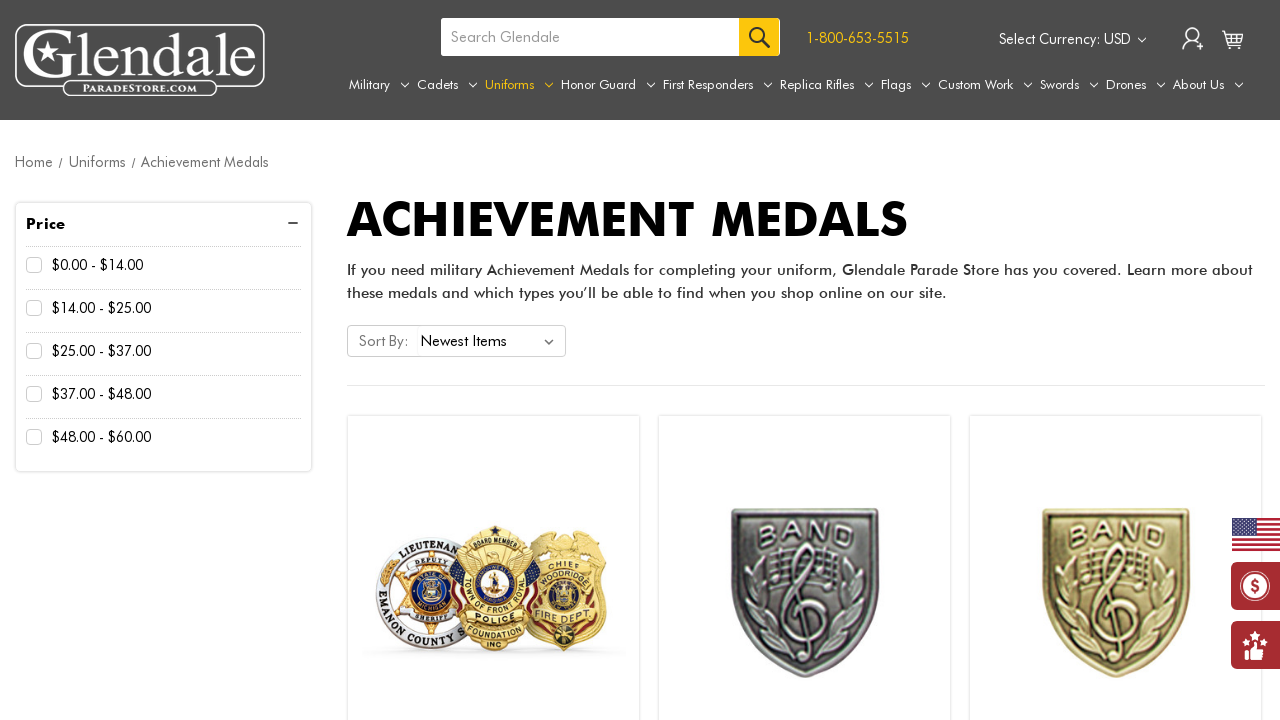

Verified product price 14 is visible
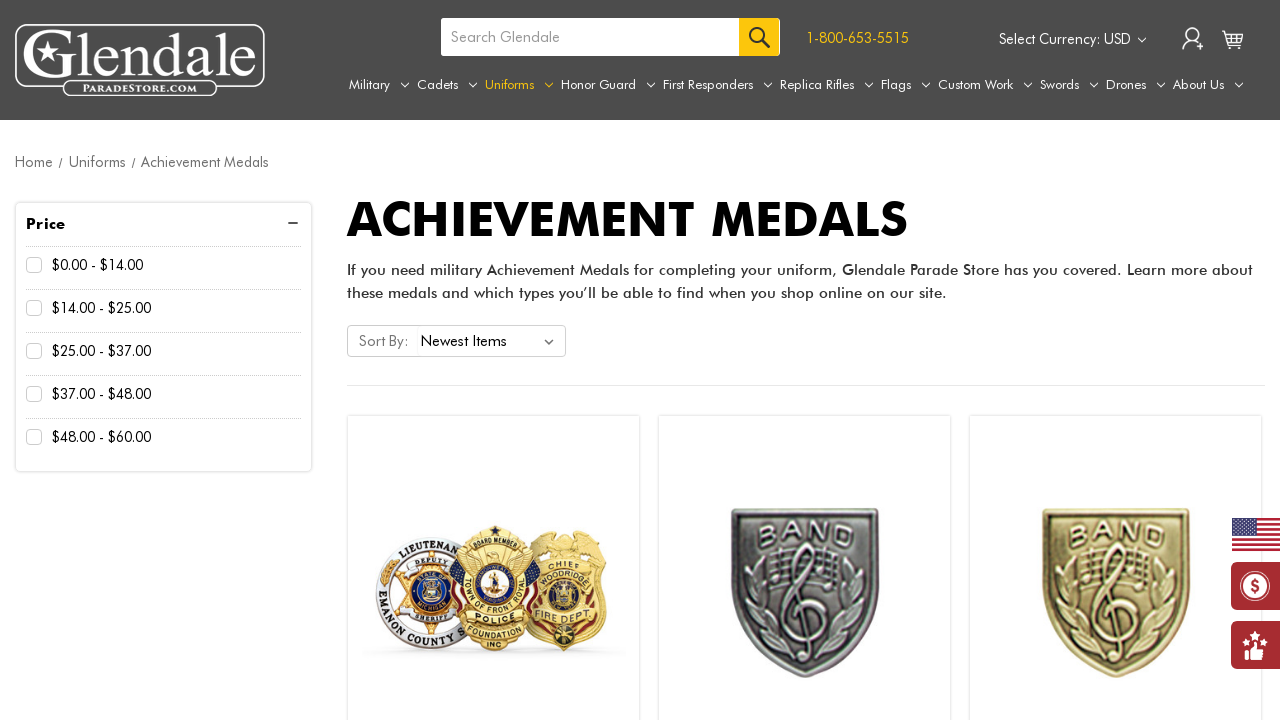

Verified product price 15 is visible
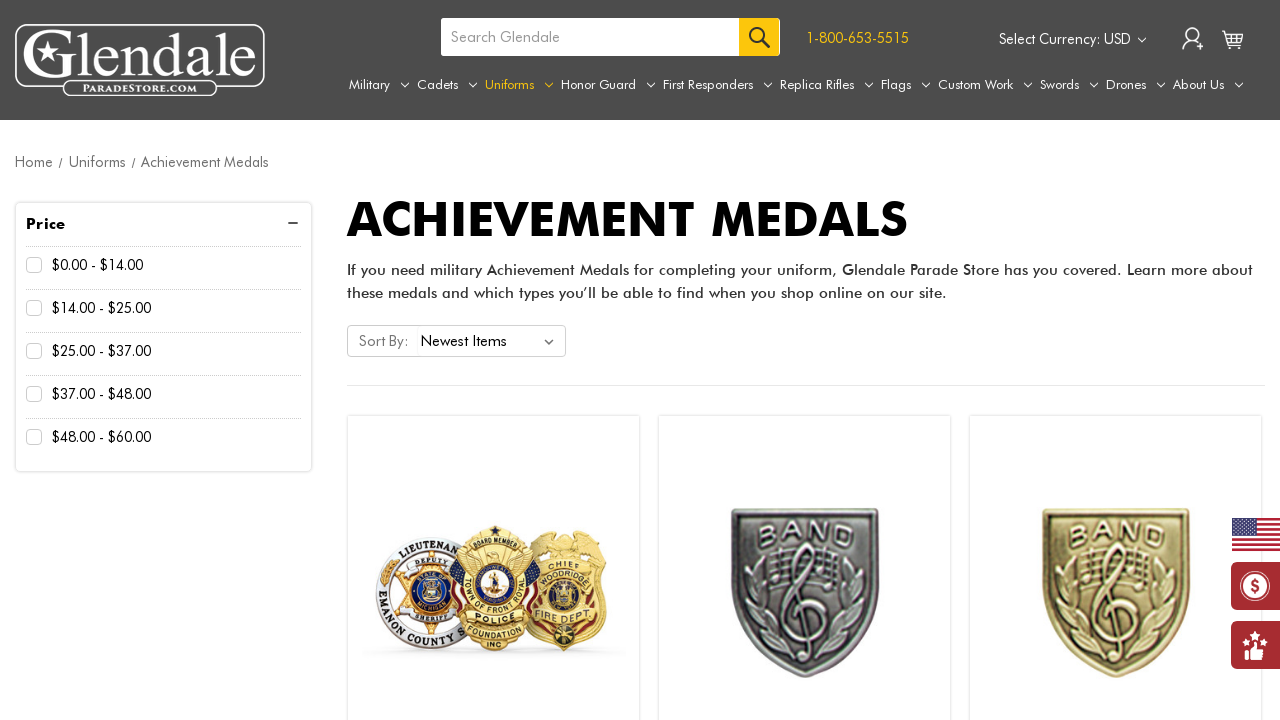

Located all product action buttons on Achievement Medals page
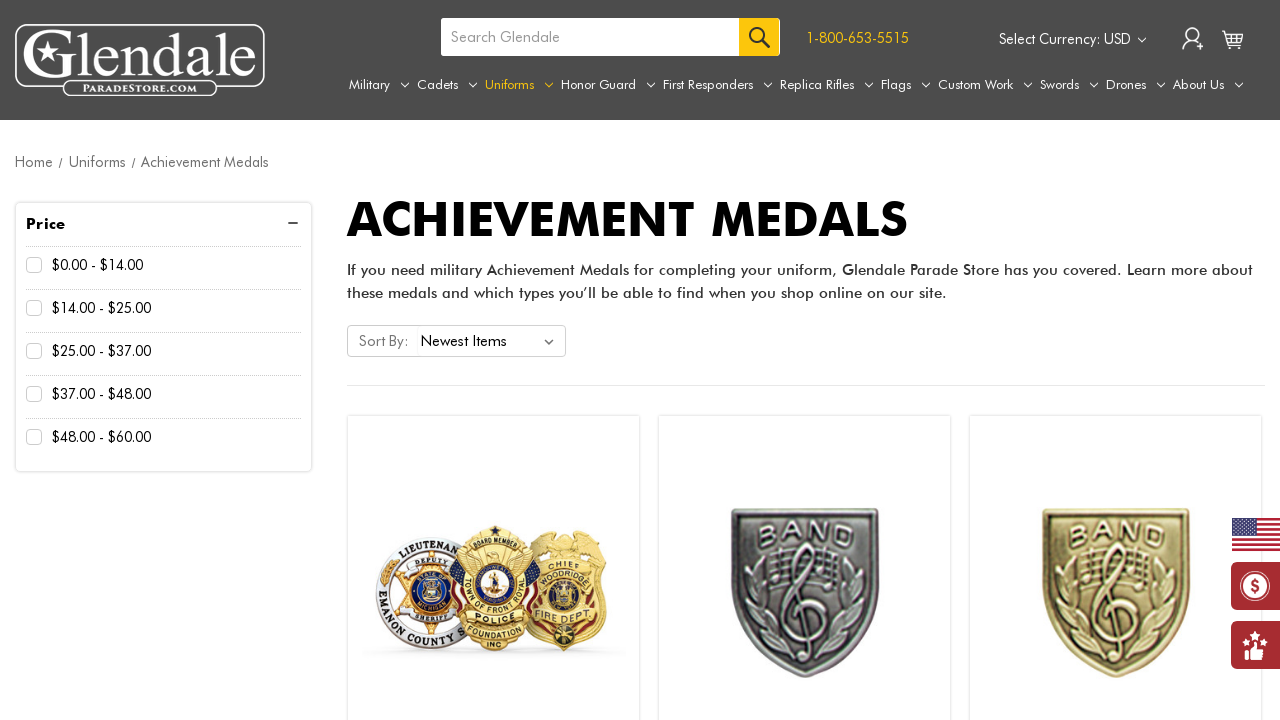

Verified product button 1 is enabled
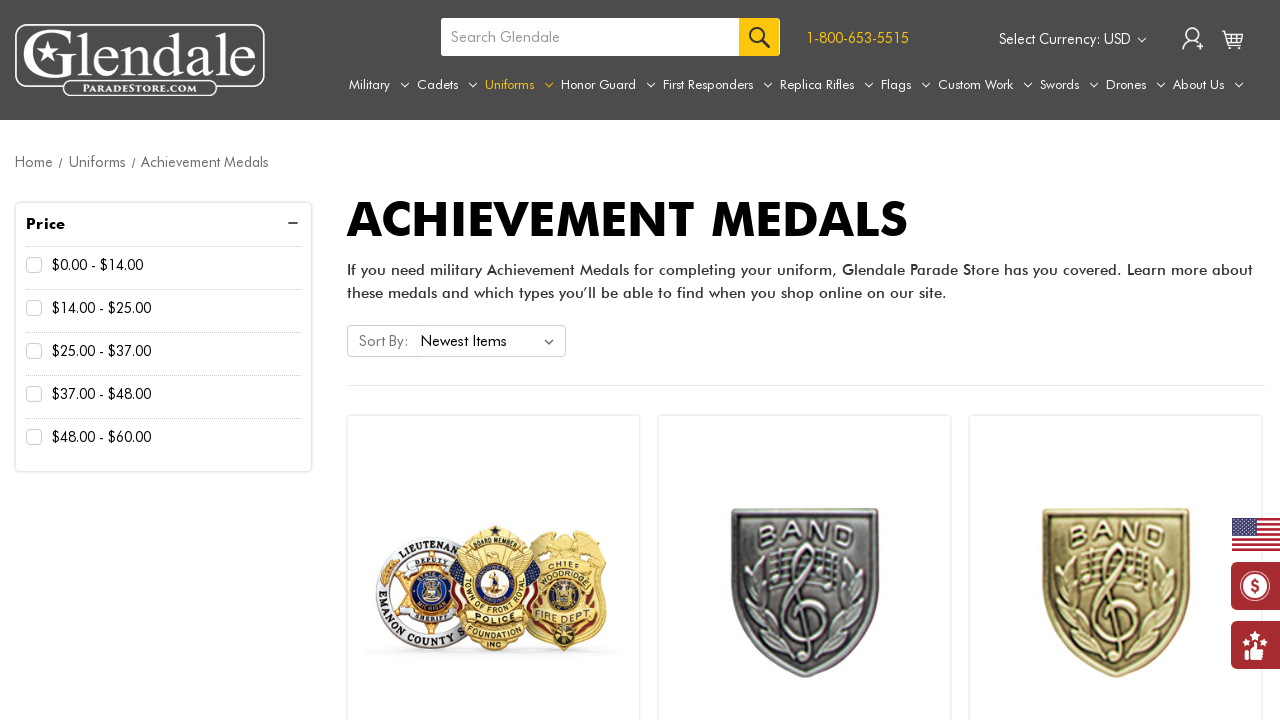

Verified product button 2 is enabled
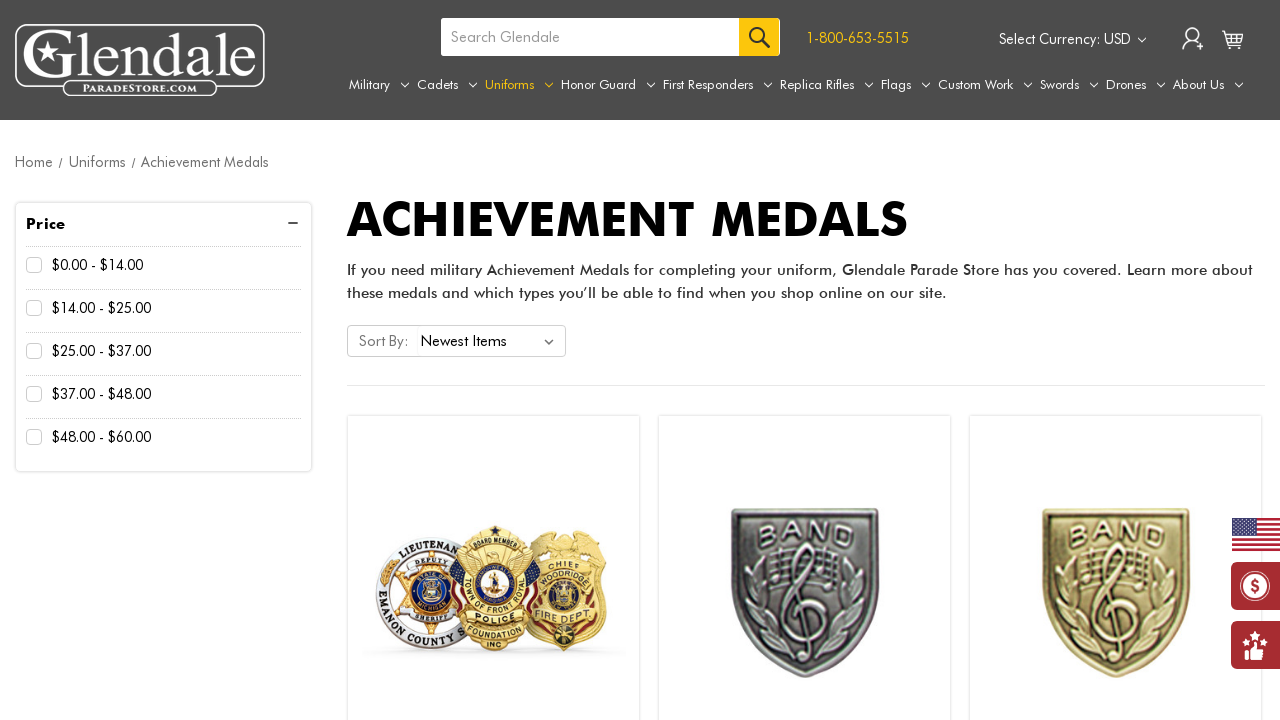

Verified product button 3 is enabled
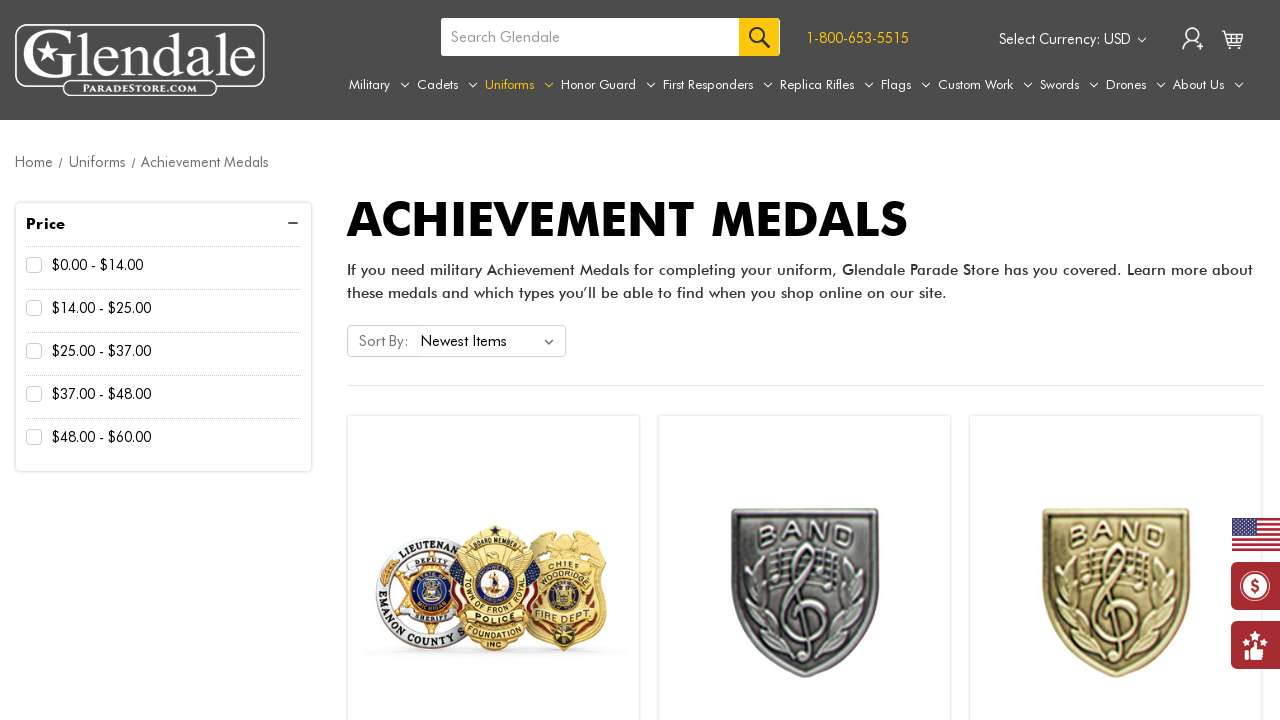

Verified product button 4 is enabled
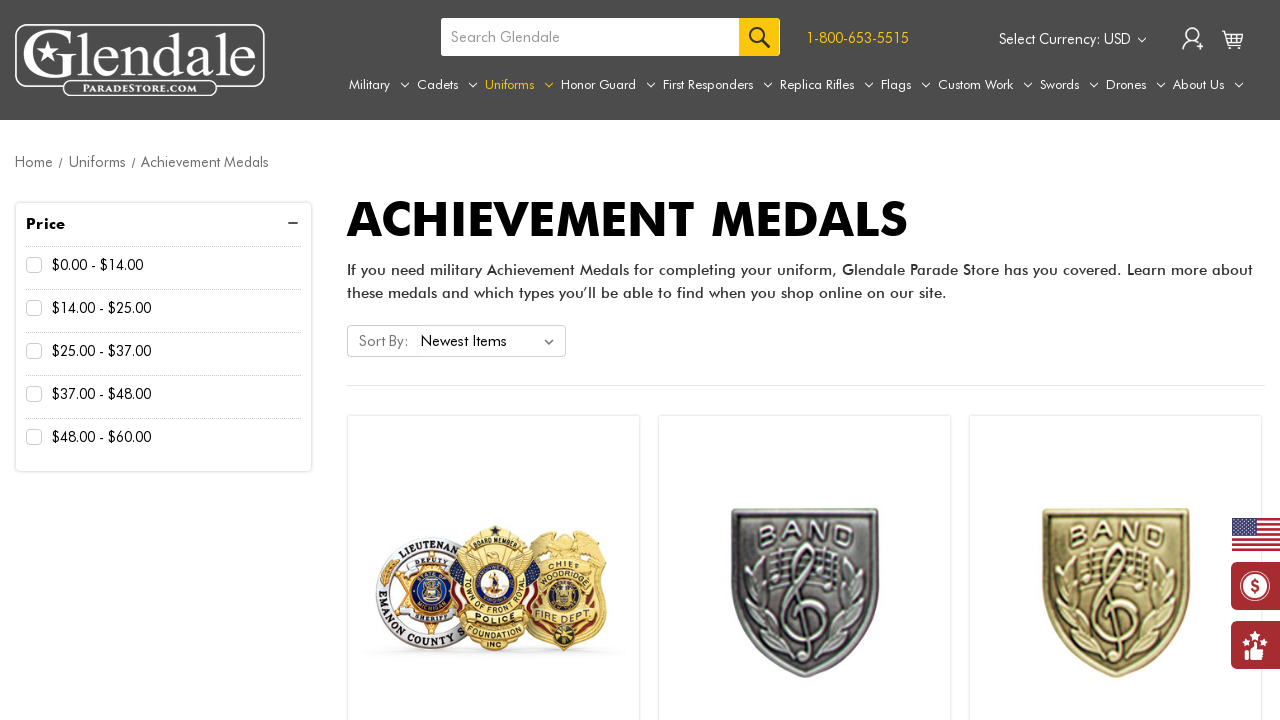

Verified product button 5 is enabled
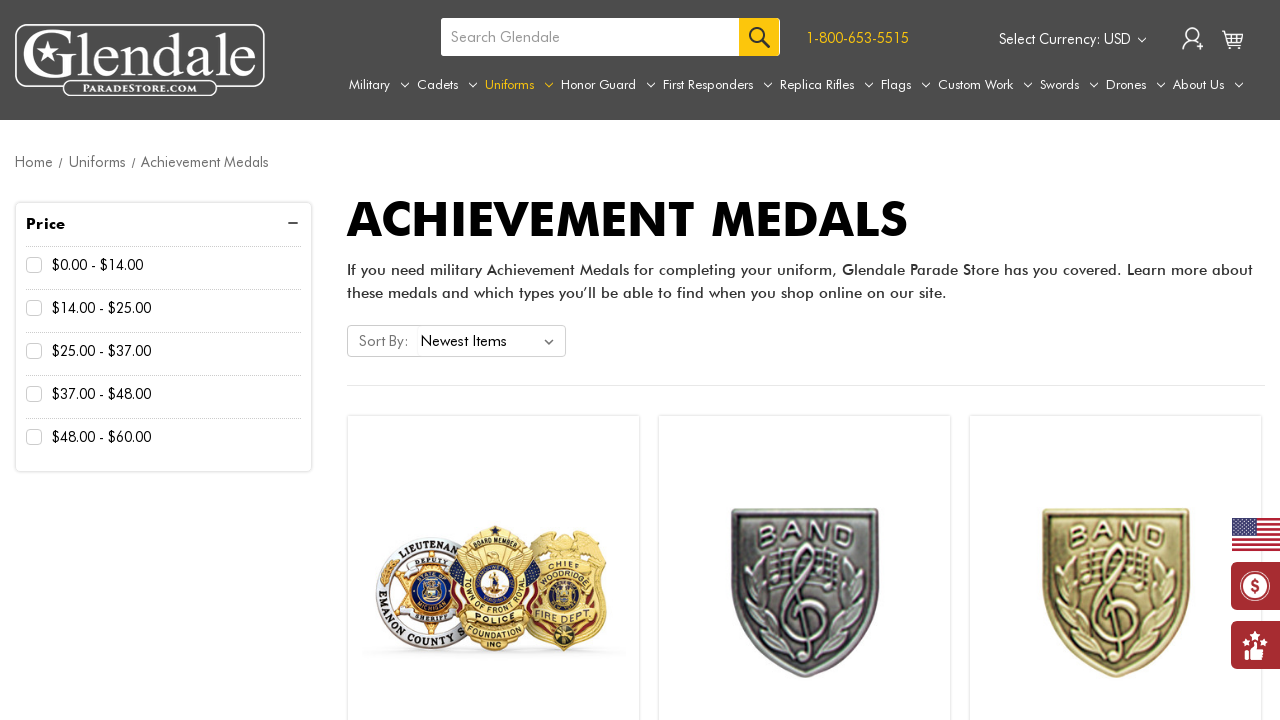

Verified product button 6 is enabled
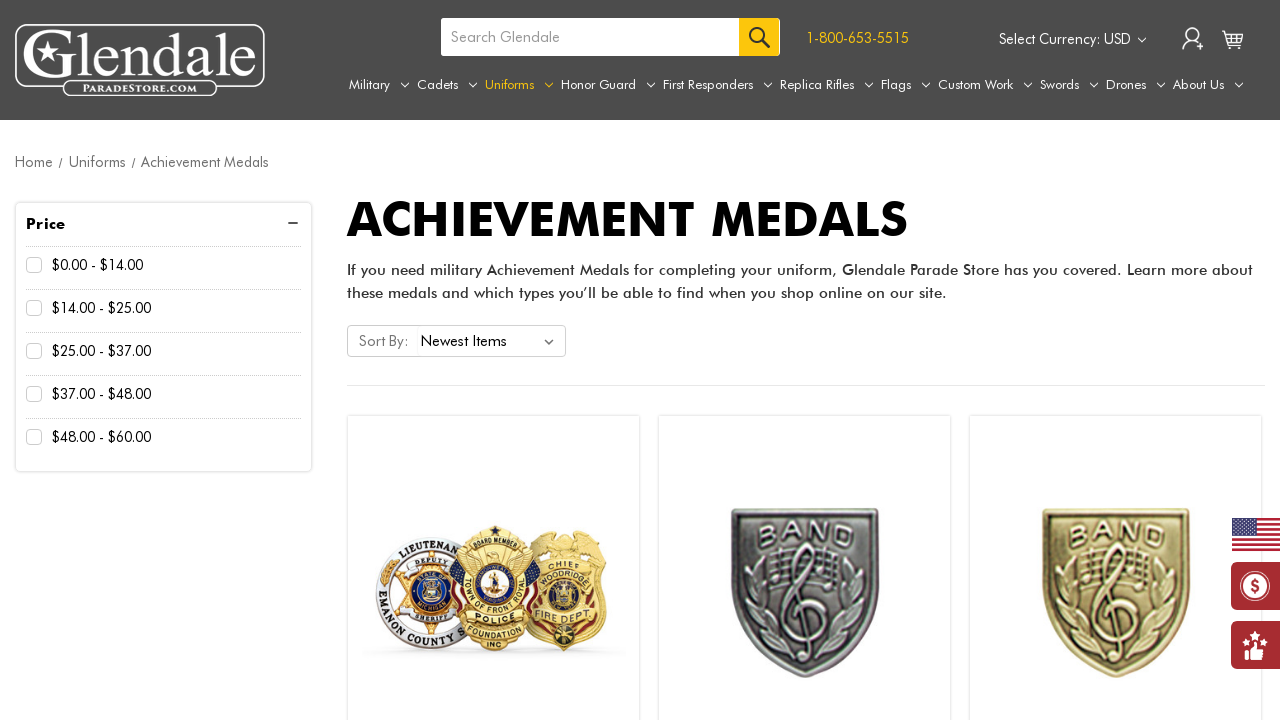

Verified product button 7 is enabled
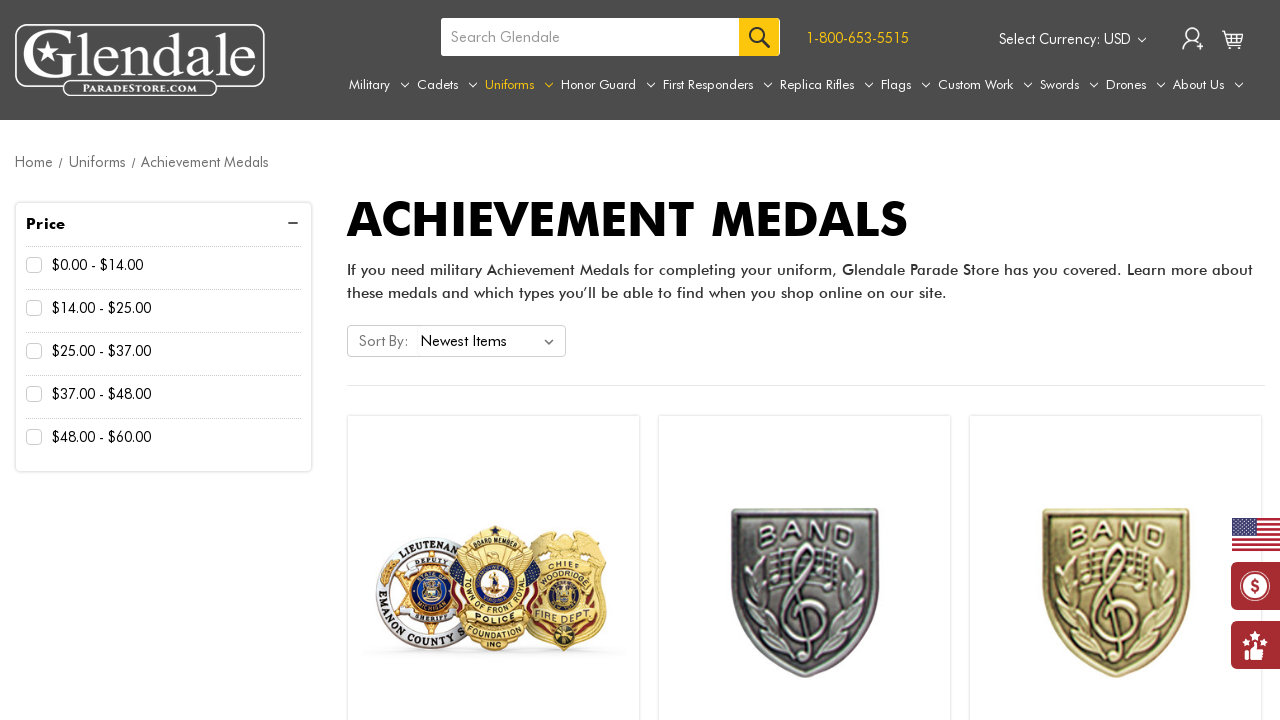

Verified product button 8 is enabled
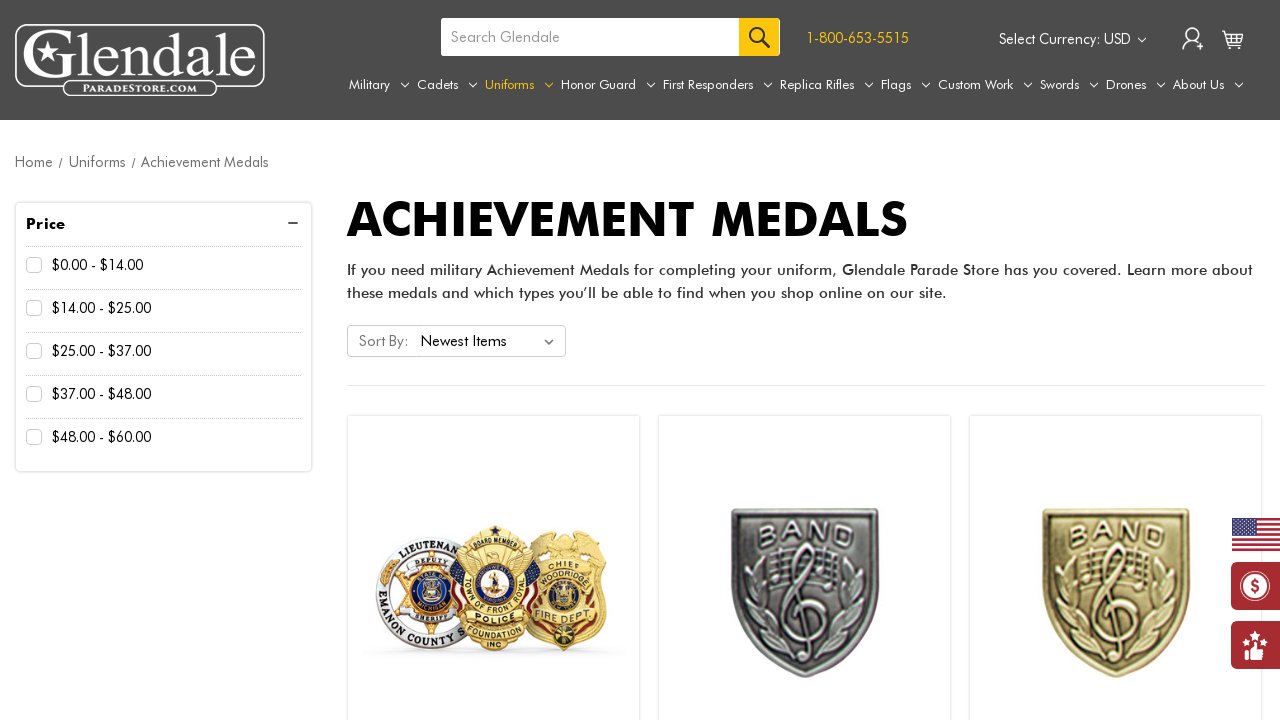

Verified product button 9 is enabled
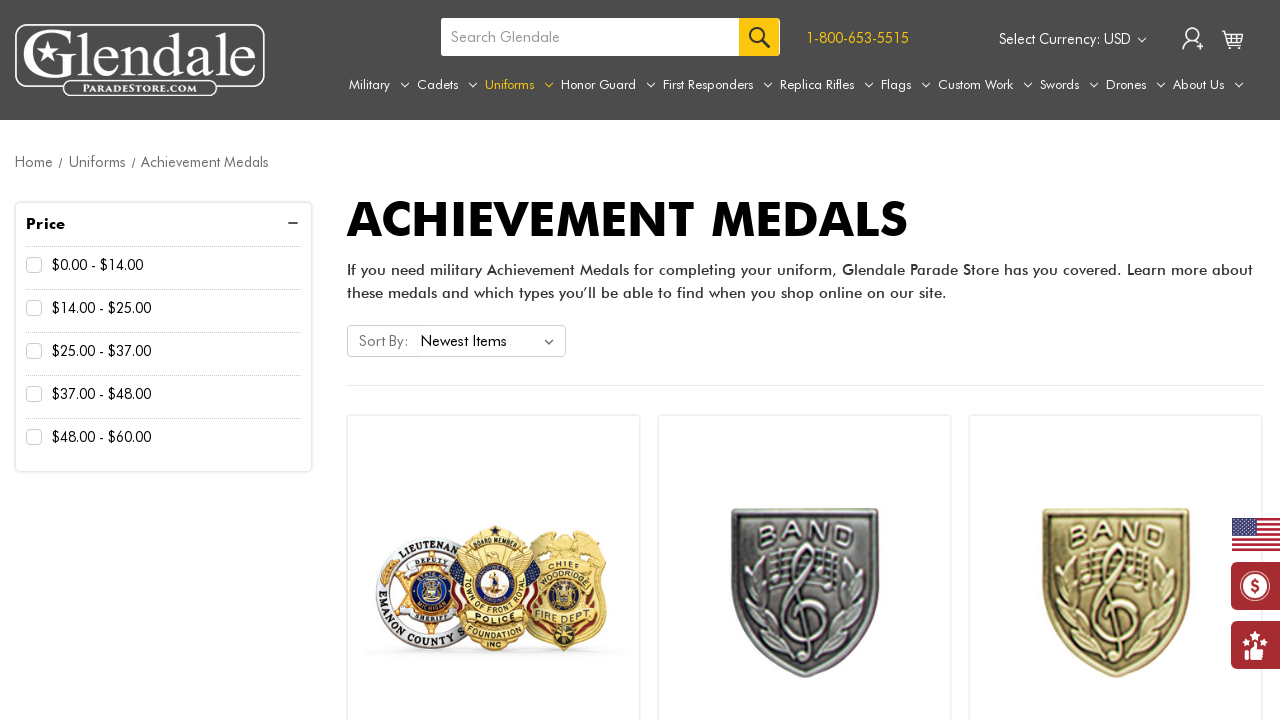

Verified product button 10 is enabled
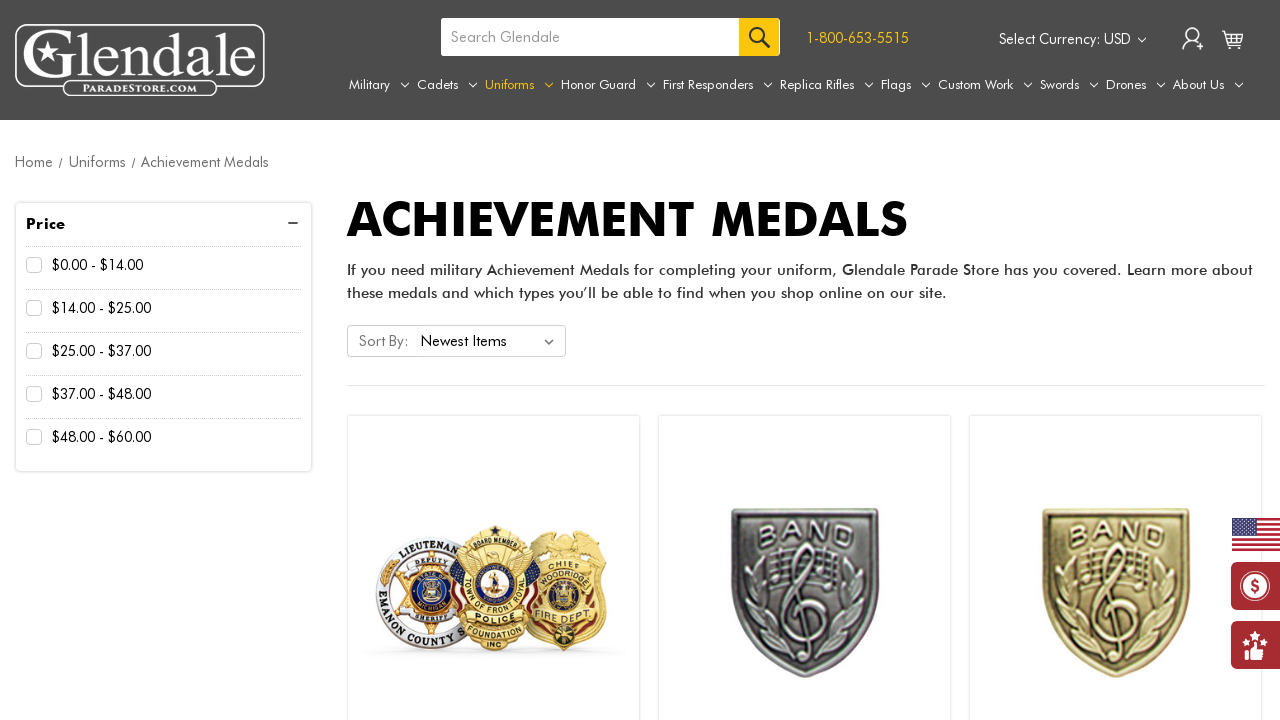

Verified product button 11 is enabled
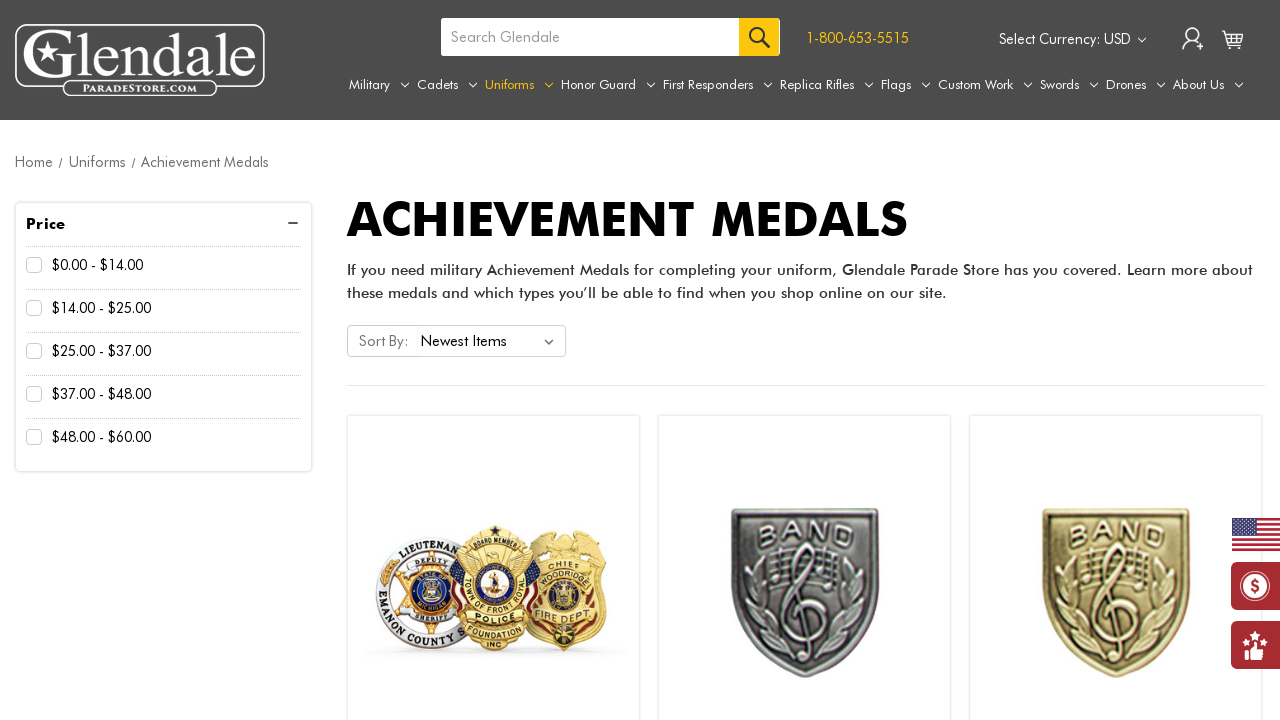

Verified product button 12 is enabled
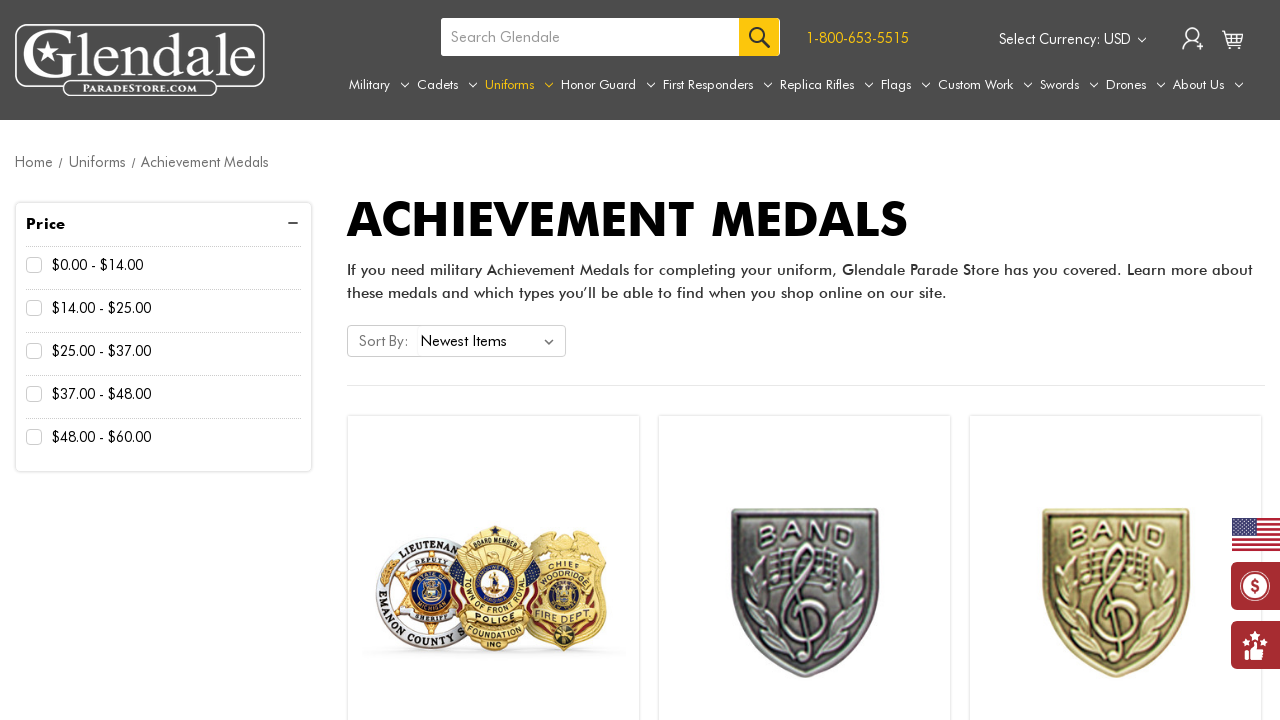

Verified product button 13 is enabled
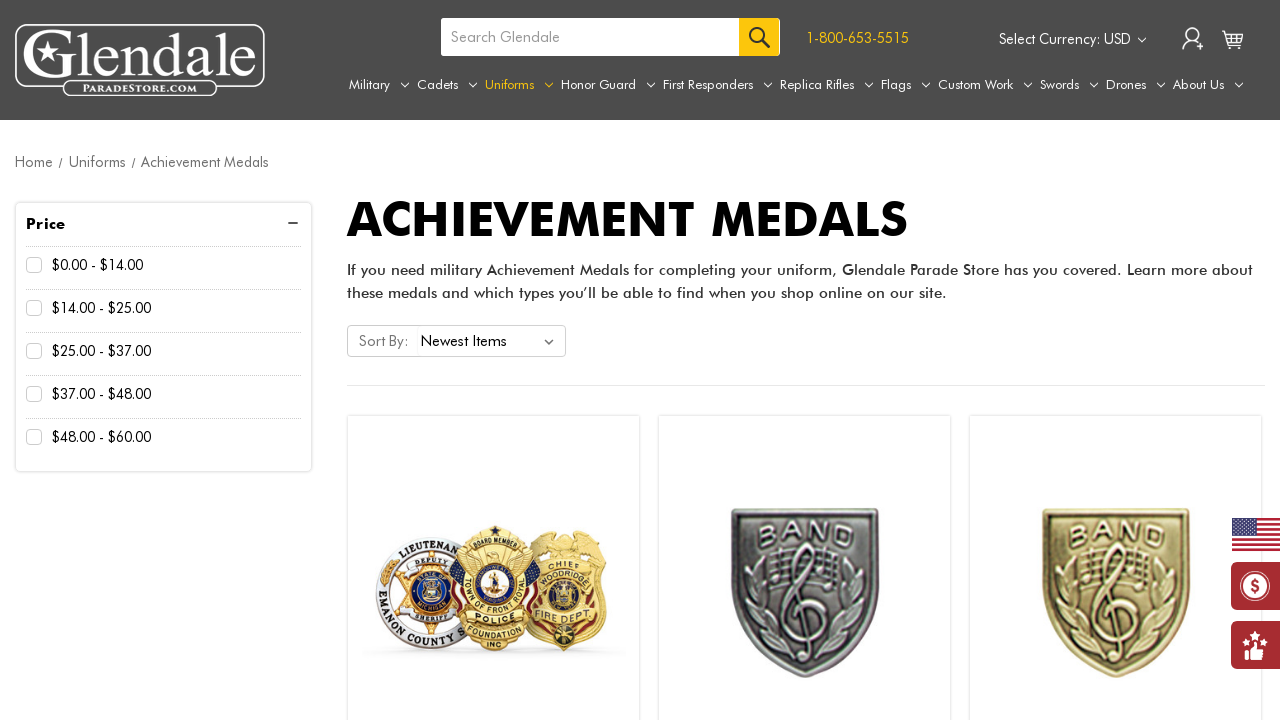

Verified product button 14 is enabled
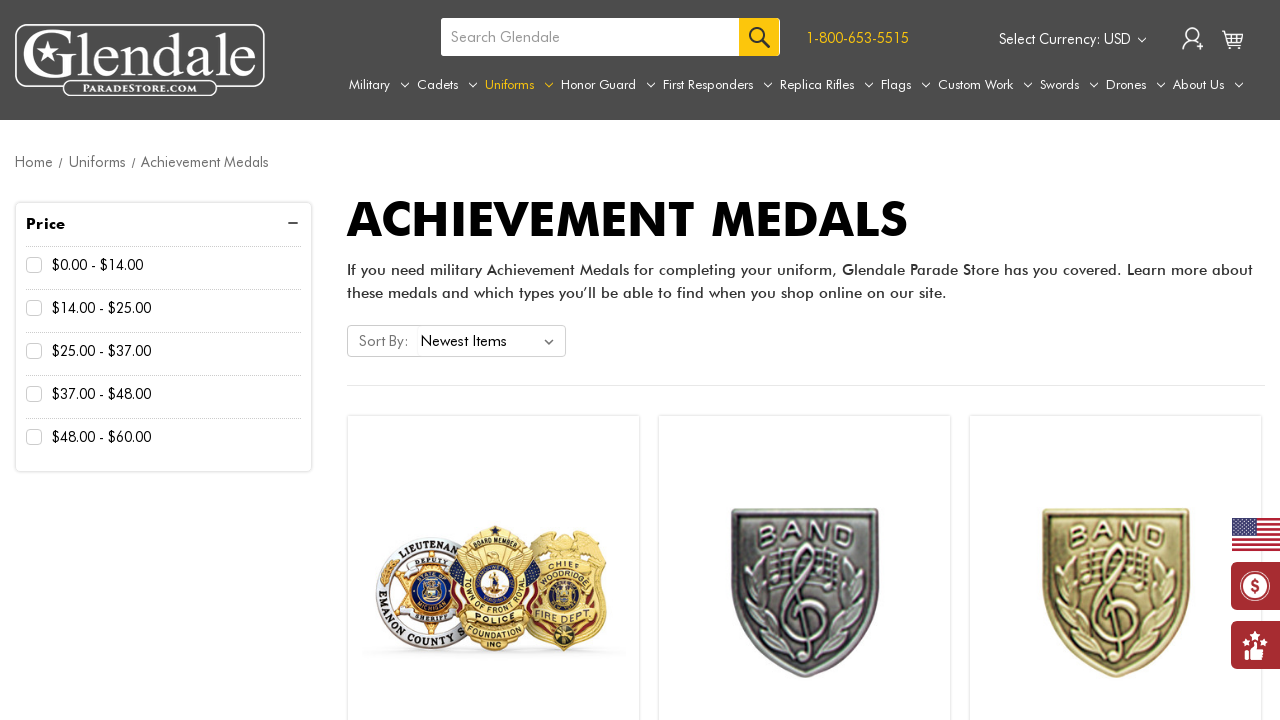

Verified product button 15 is enabled
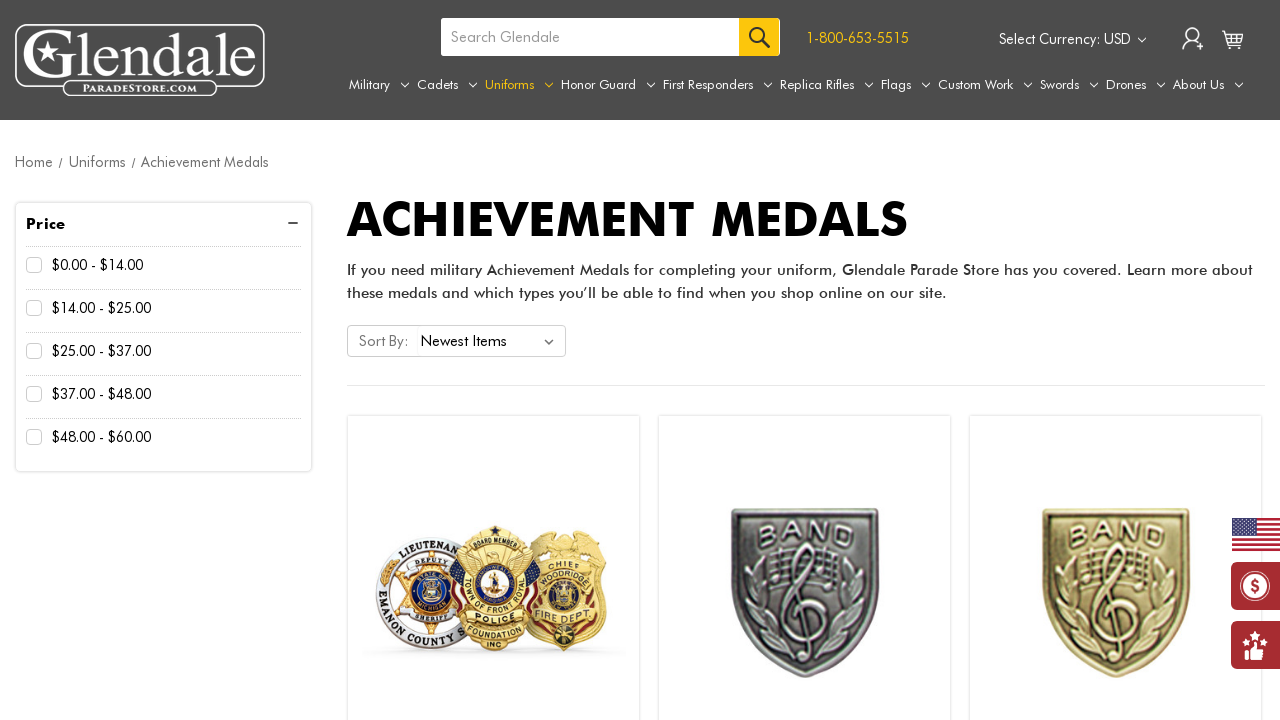

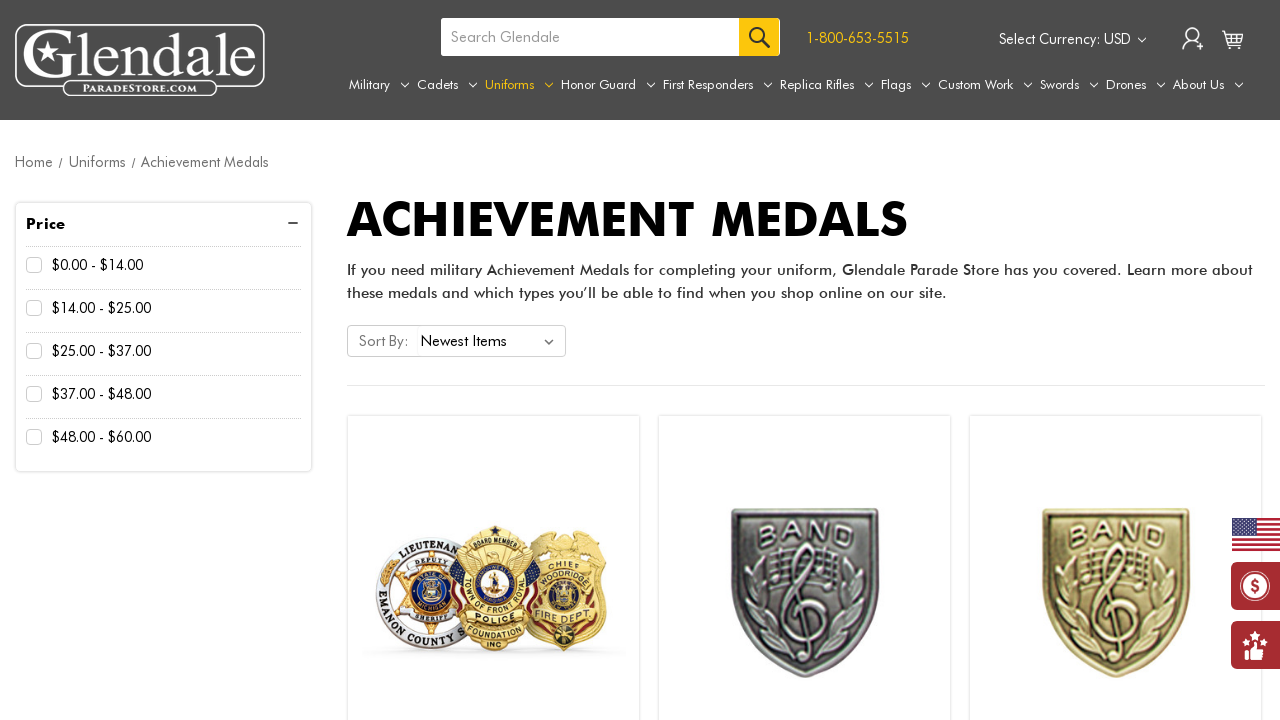